Tests dividing numbers 1-9 by zero on a calculator to verify it displays Infinity

Starting URL: https://igorsmasc.github.io/calculadora_atividade_selenium/

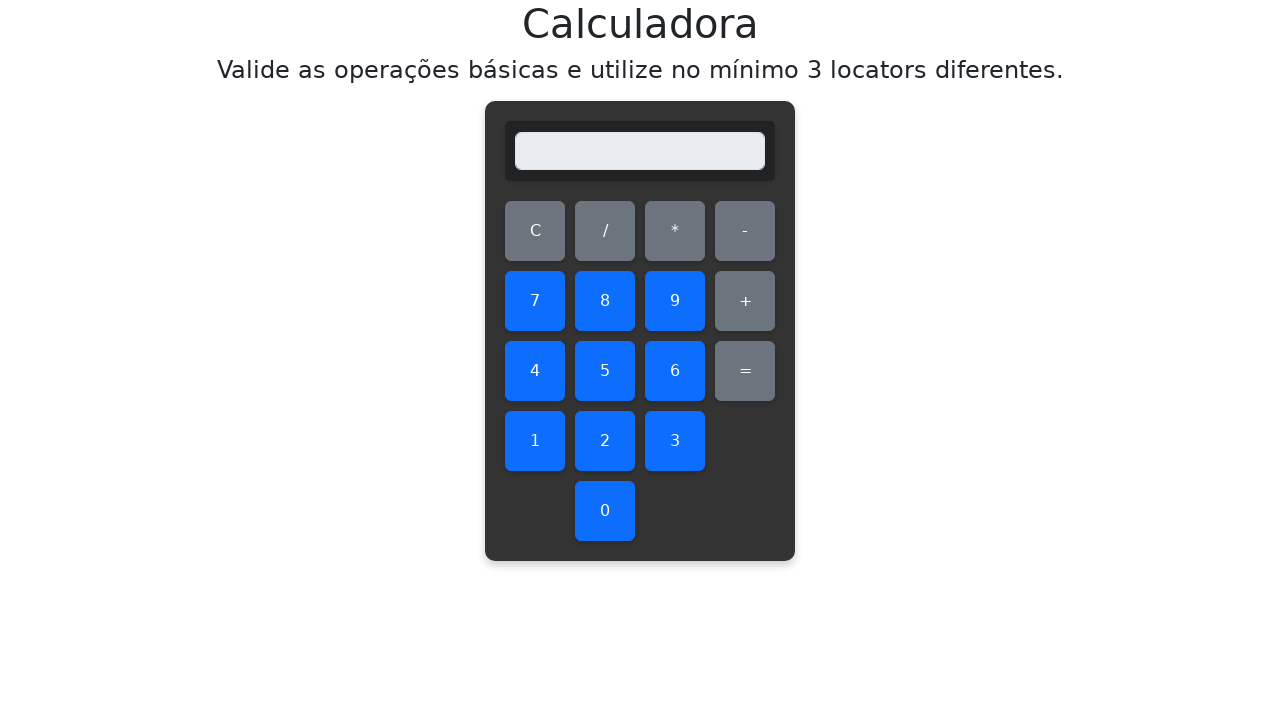

Navigated to calculator application
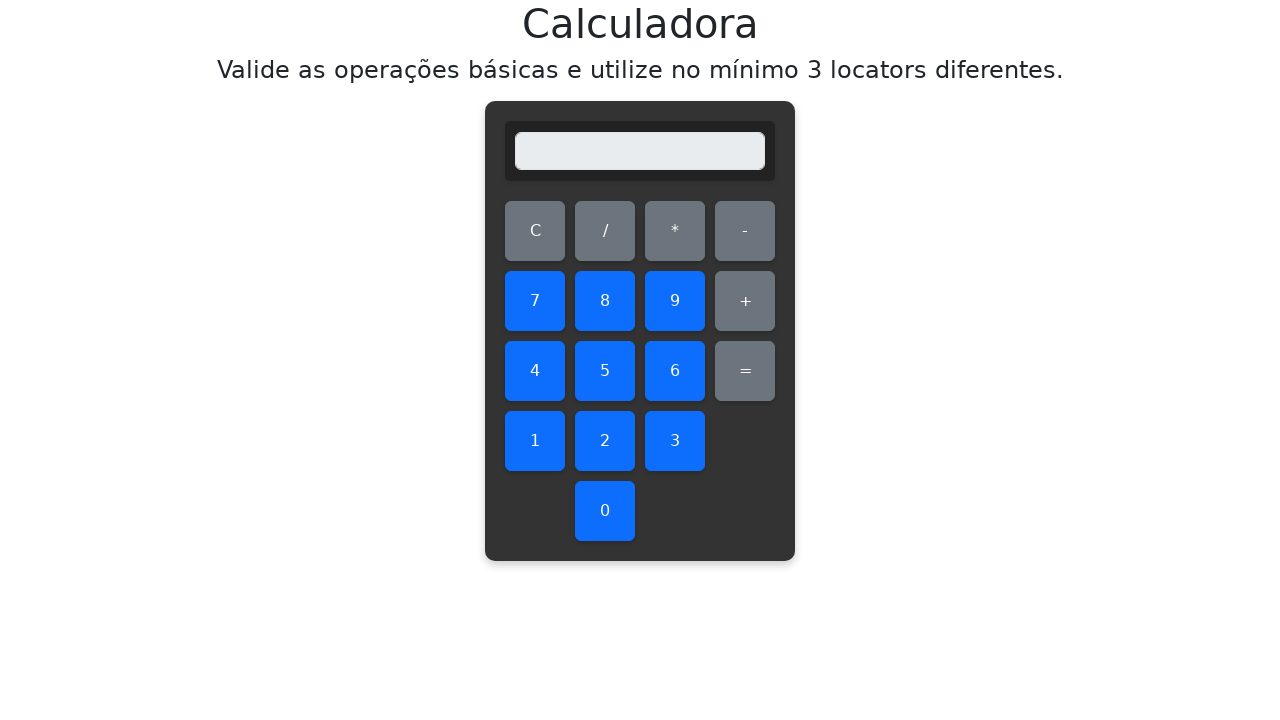

Clicked clear button to reset display at (535, 231) on #clear
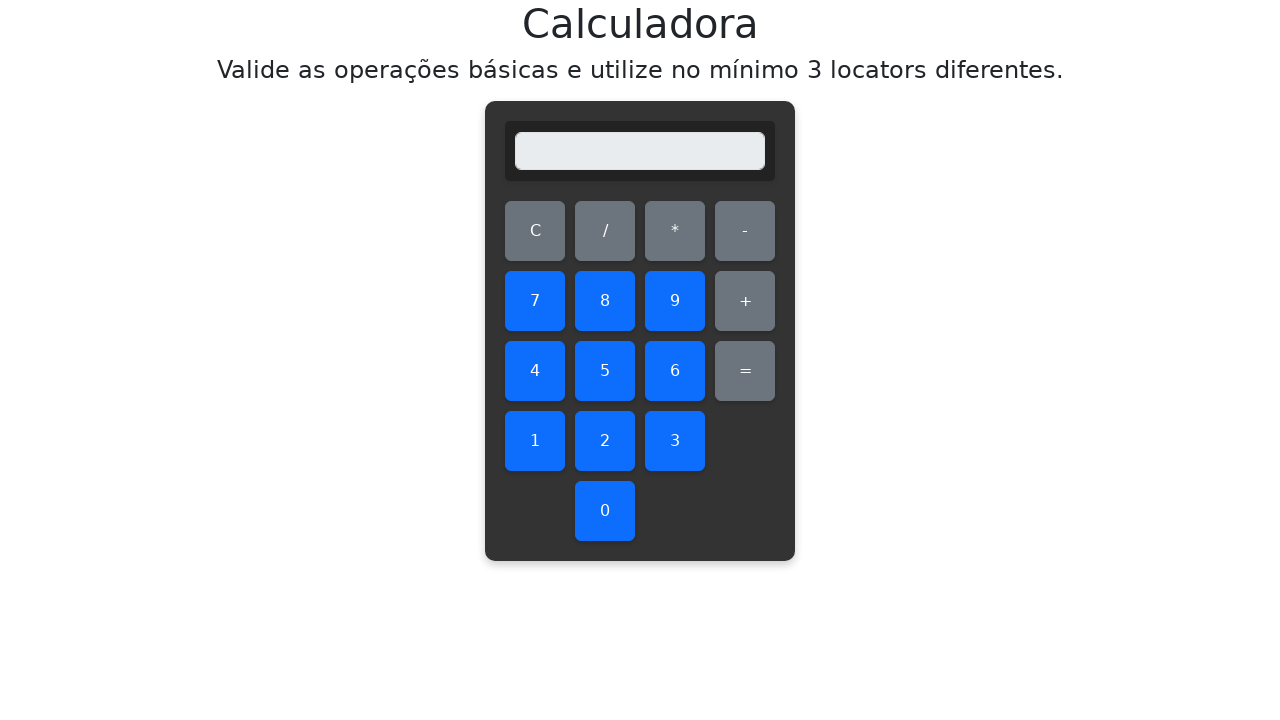

Clicked number 1 on calculator at (535, 441) on #one
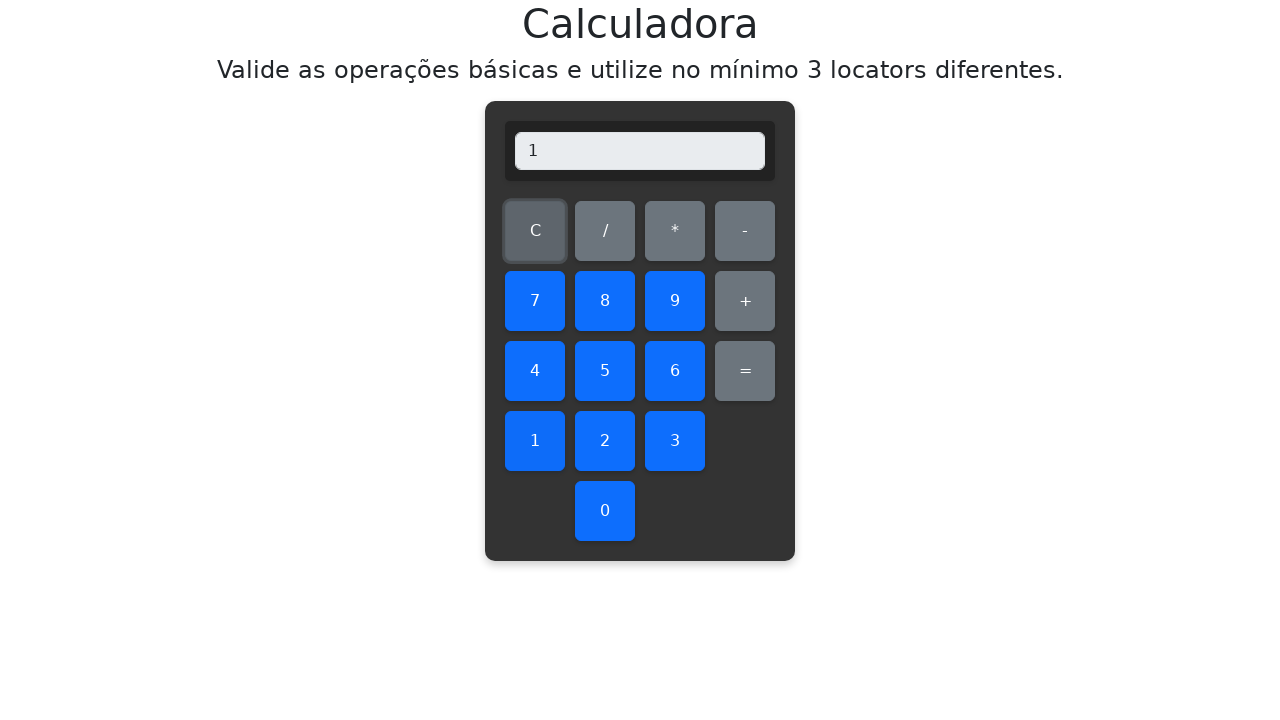

Clicked division operator at (605, 231) on #divide
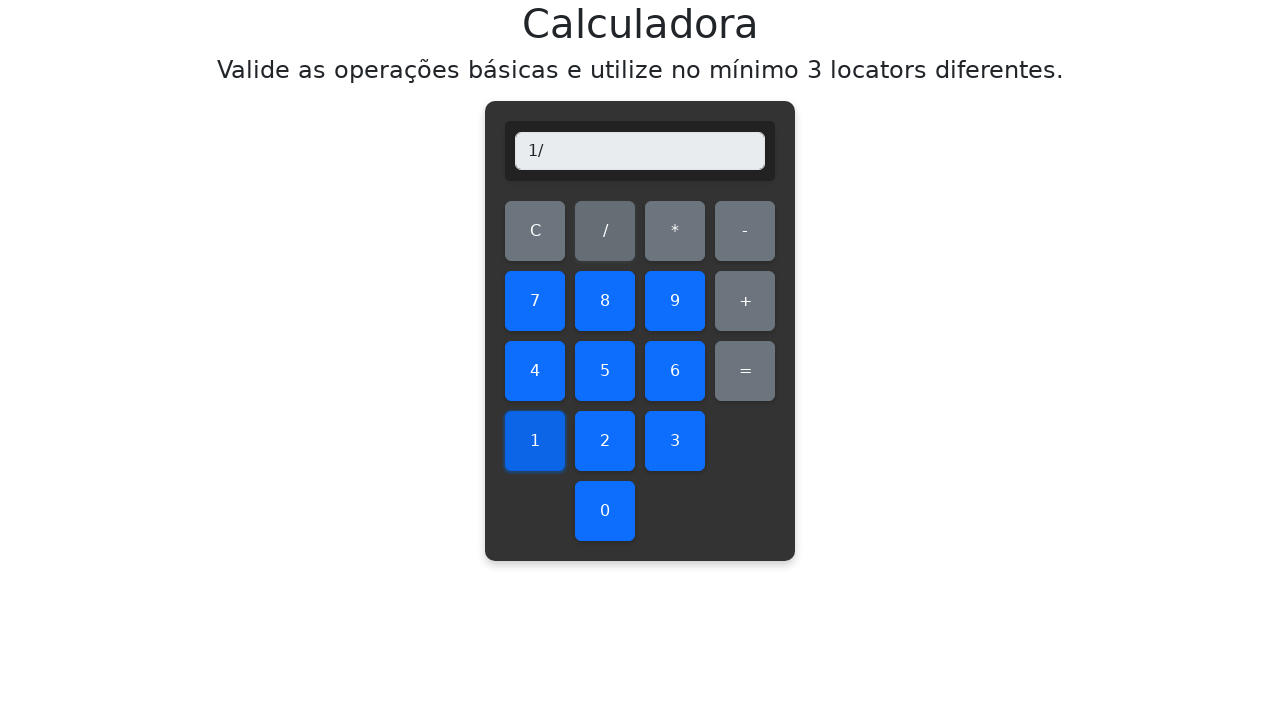

Clicked zero as divisor at (605, 511) on #zero
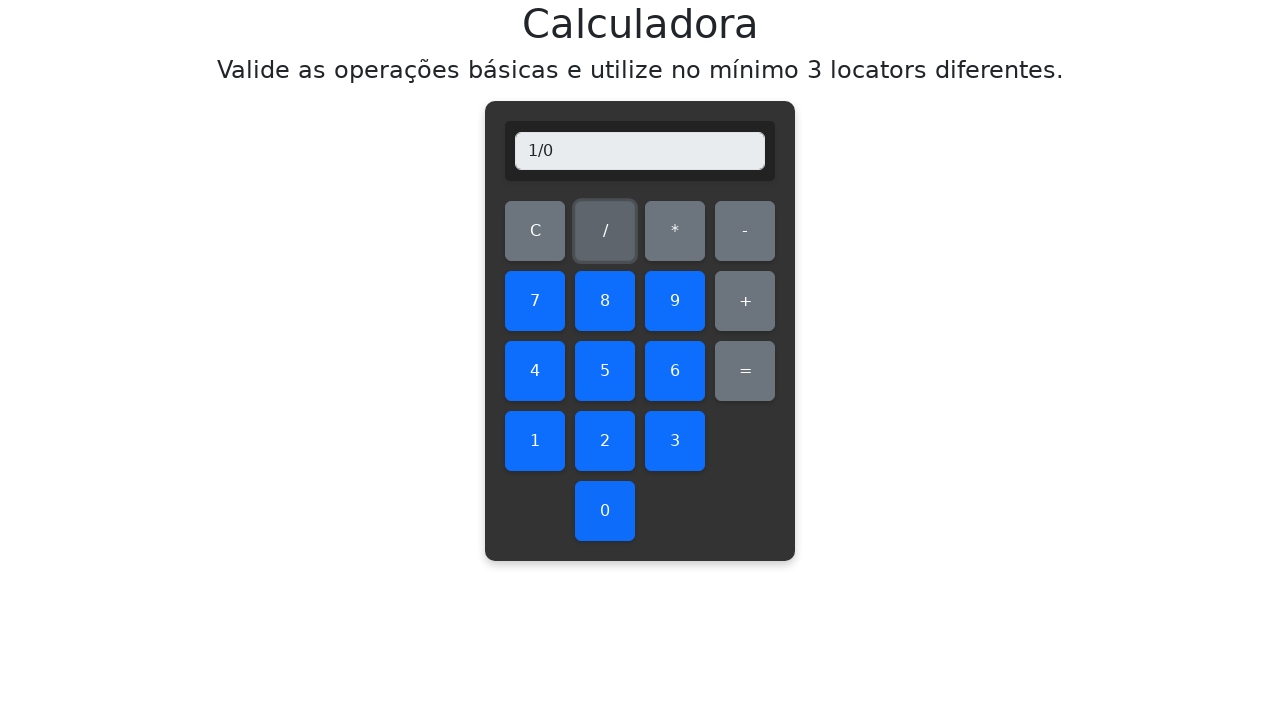

Clicked equals button to perform division by zero calculation at (745, 371) on #equals
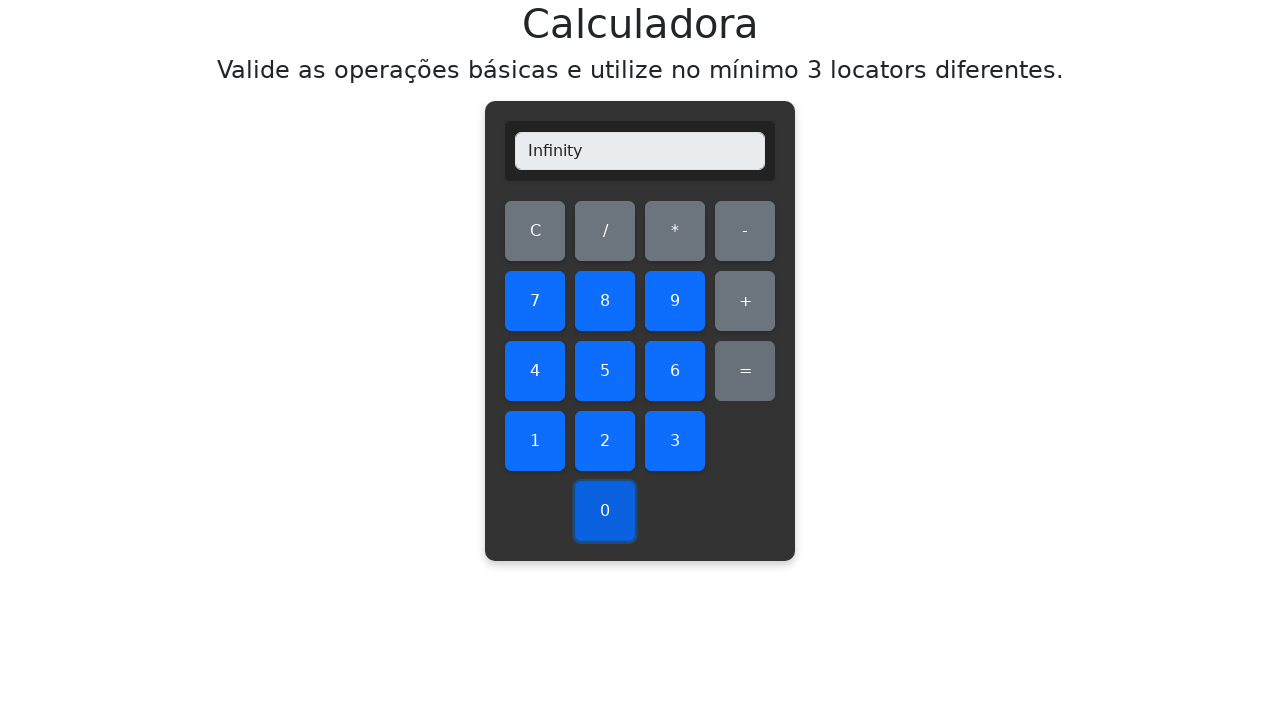

Verified display shows 'Infinity' for 1/0 operation
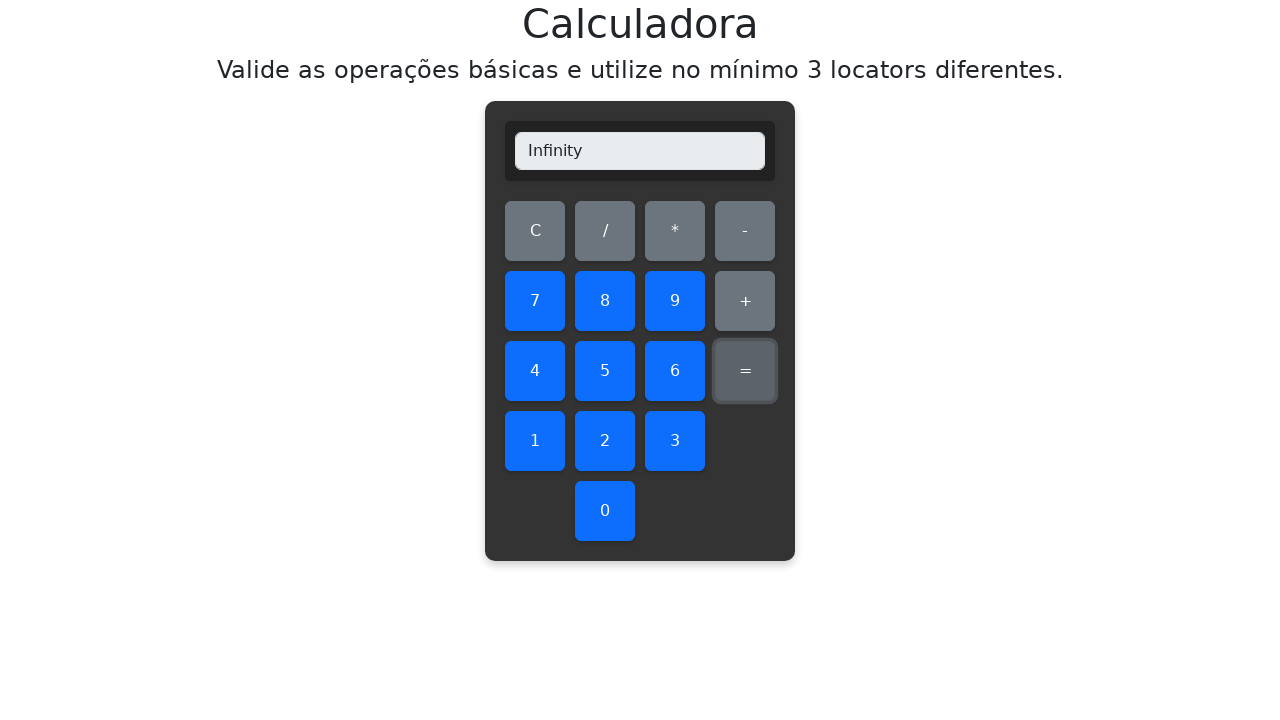

Assertion passed: 1 divided by 0 correctly displays Infinity
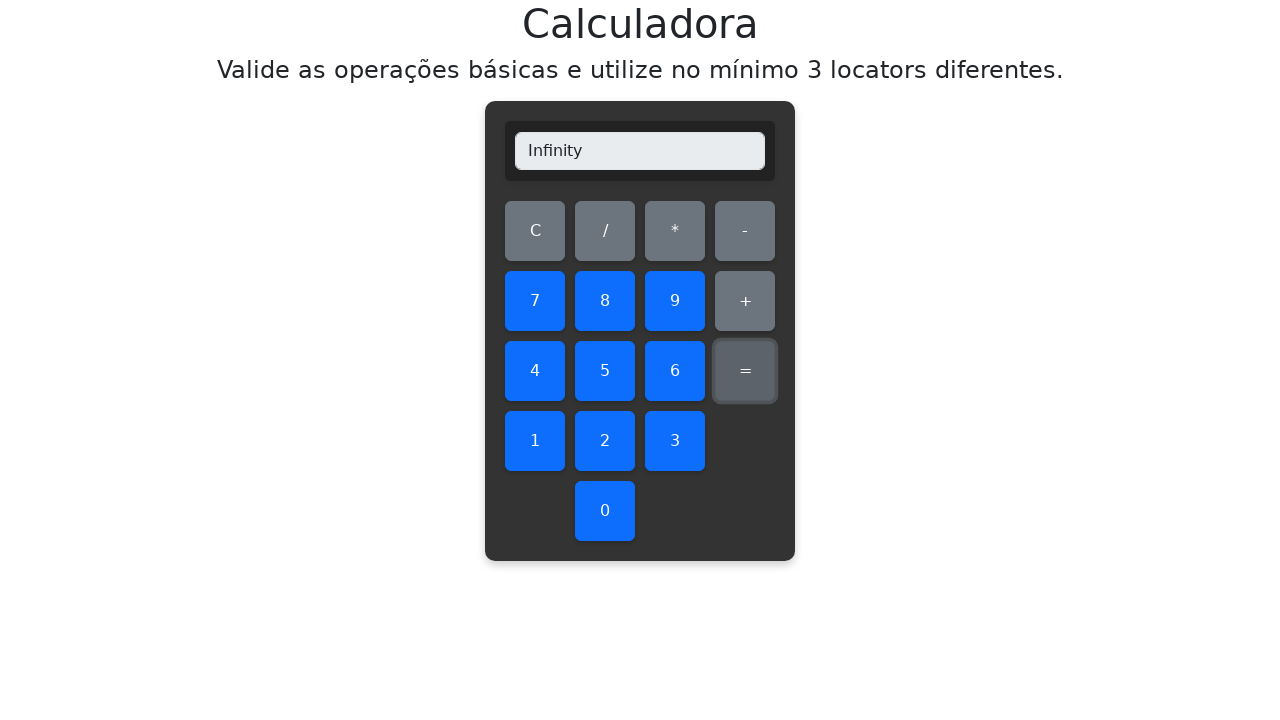

Clicked clear button to reset display at (535, 231) on #clear
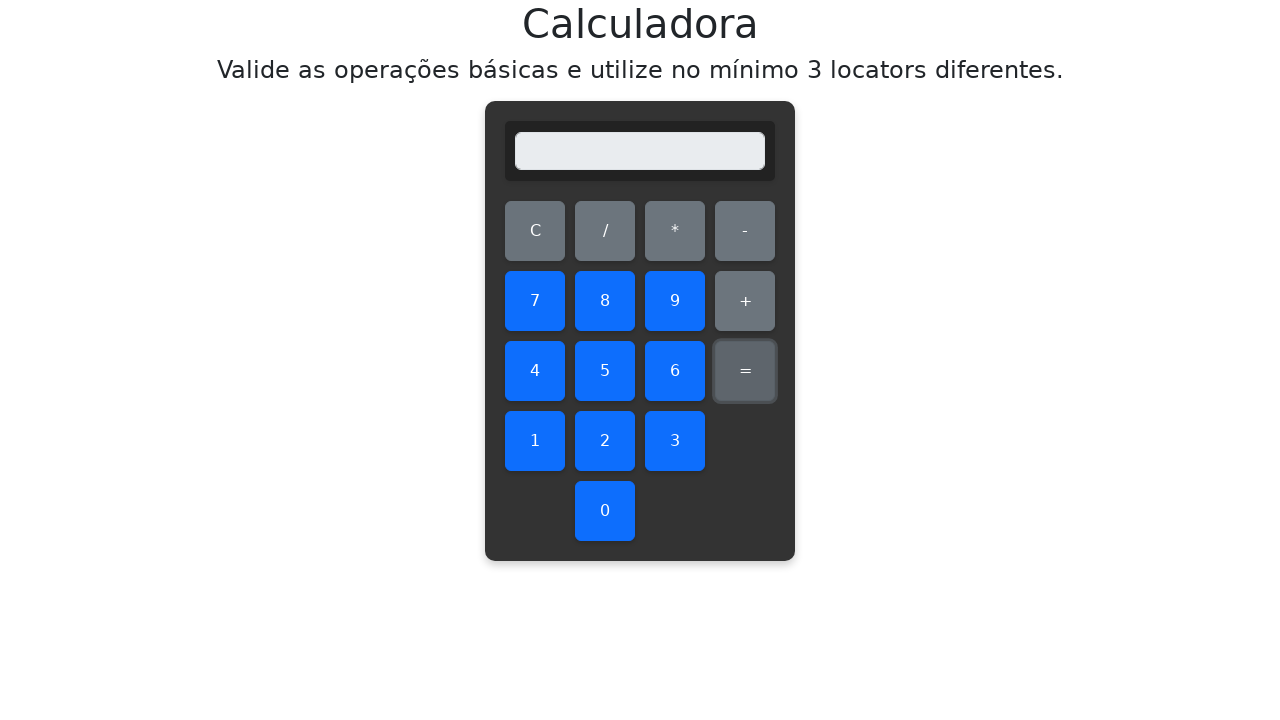

Clicked number 2 on calculator at (605, 441) on #two
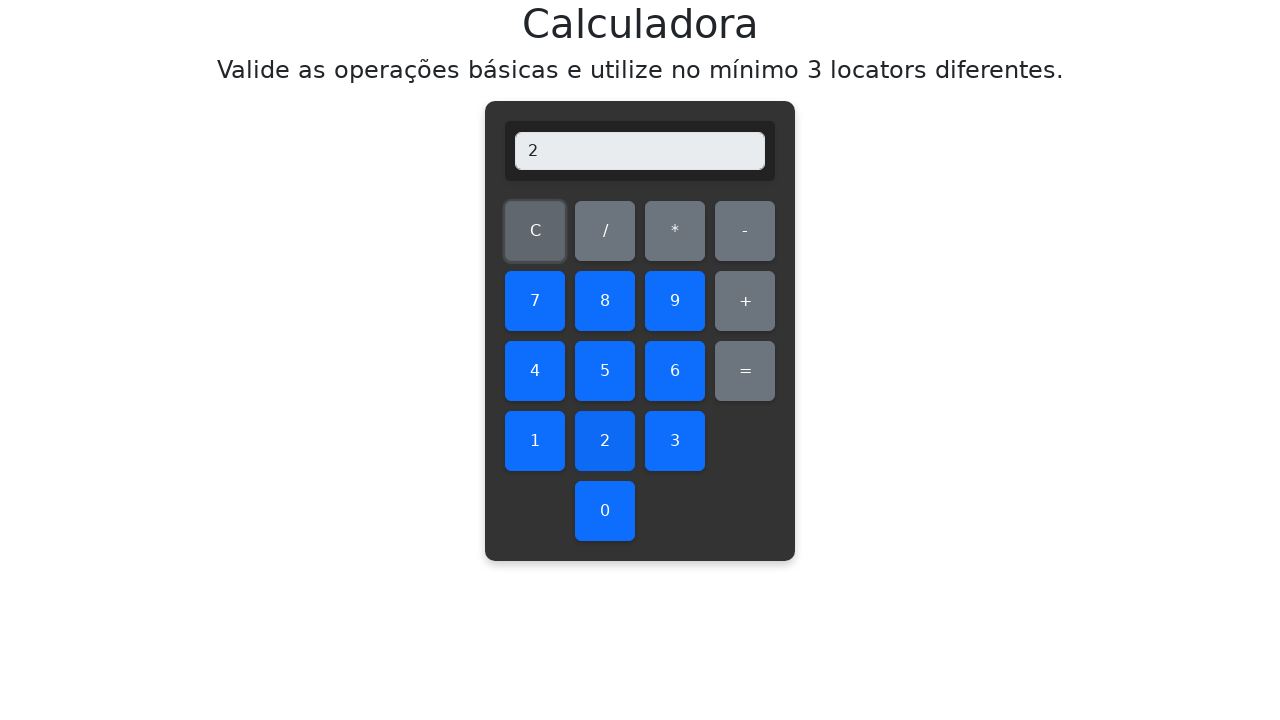

Clicked division operator at (605, 231) on #divide
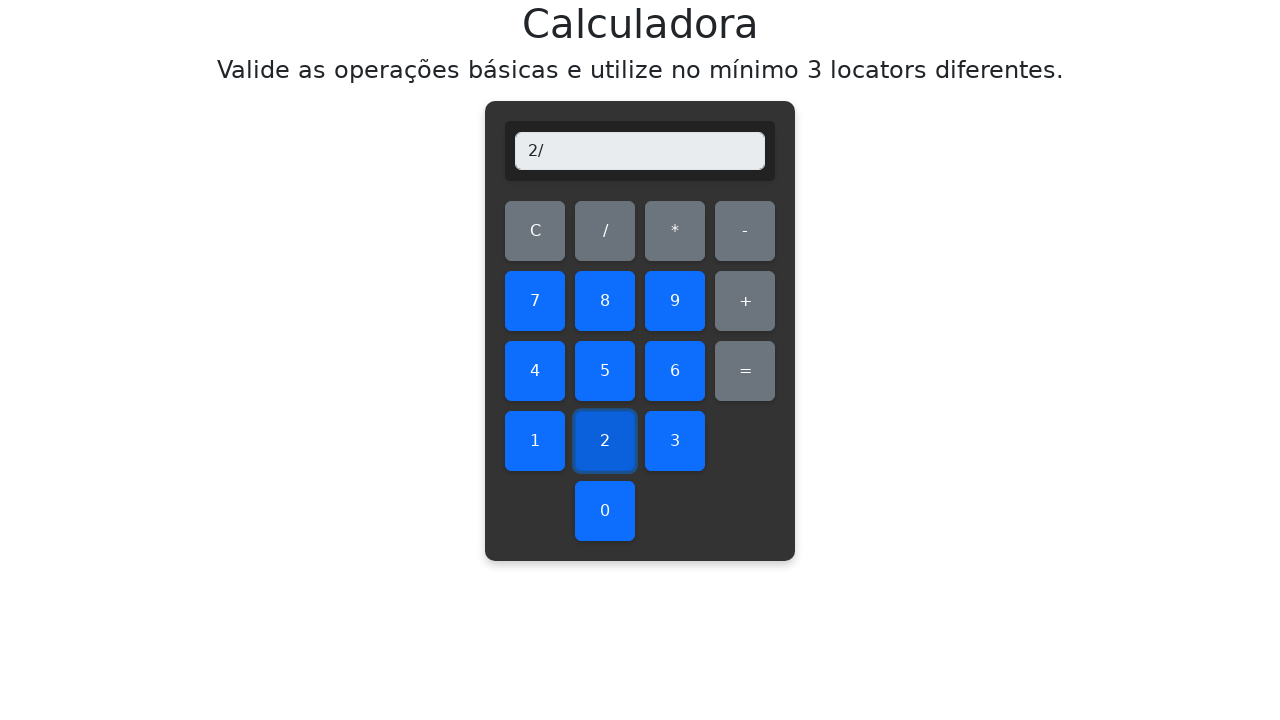

Clicked zero as divisor at (605, 511) on #zero
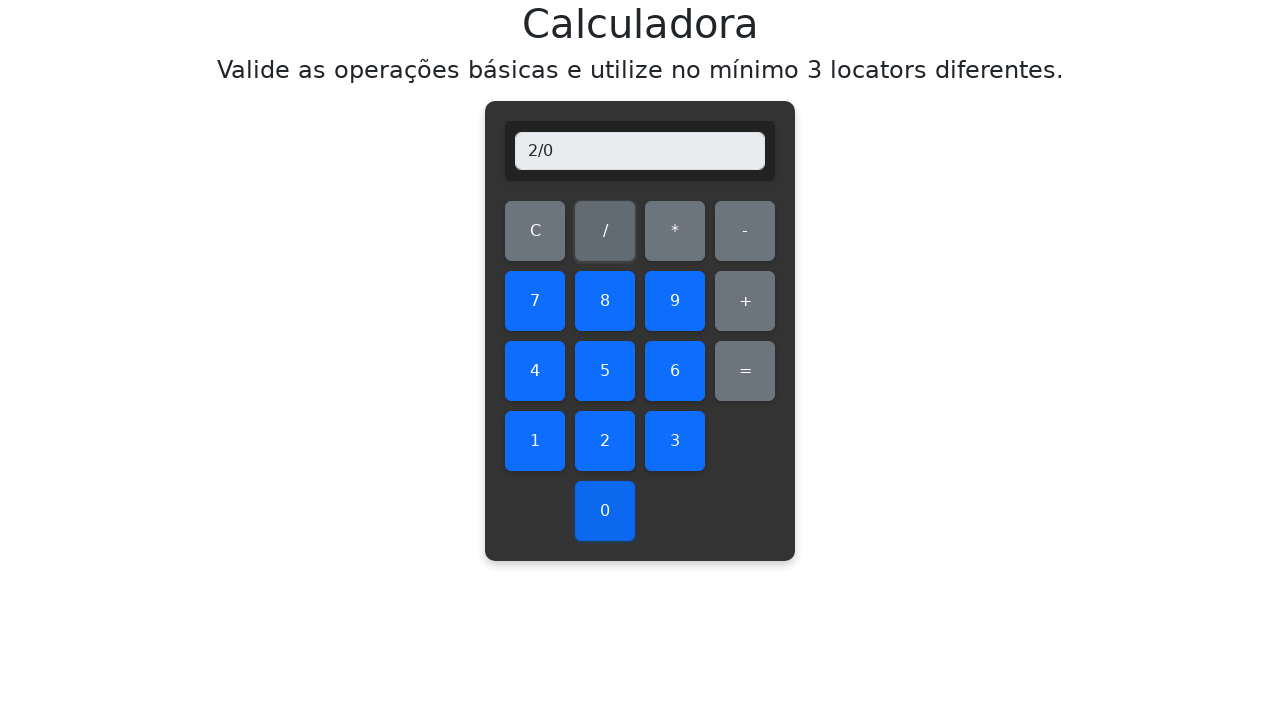

Clicked equals button to perform division by zero calculation at (745, 371) on #equals
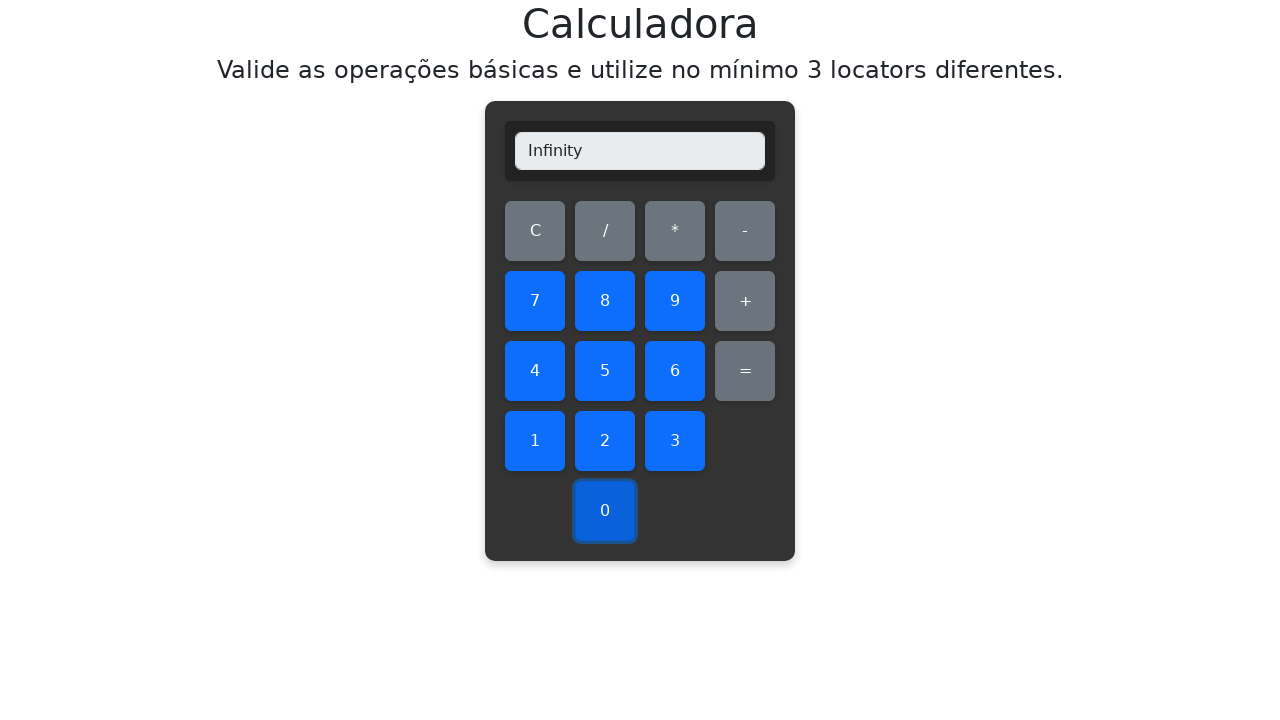

Verified display shows 'Infinity' for 2/0 operation
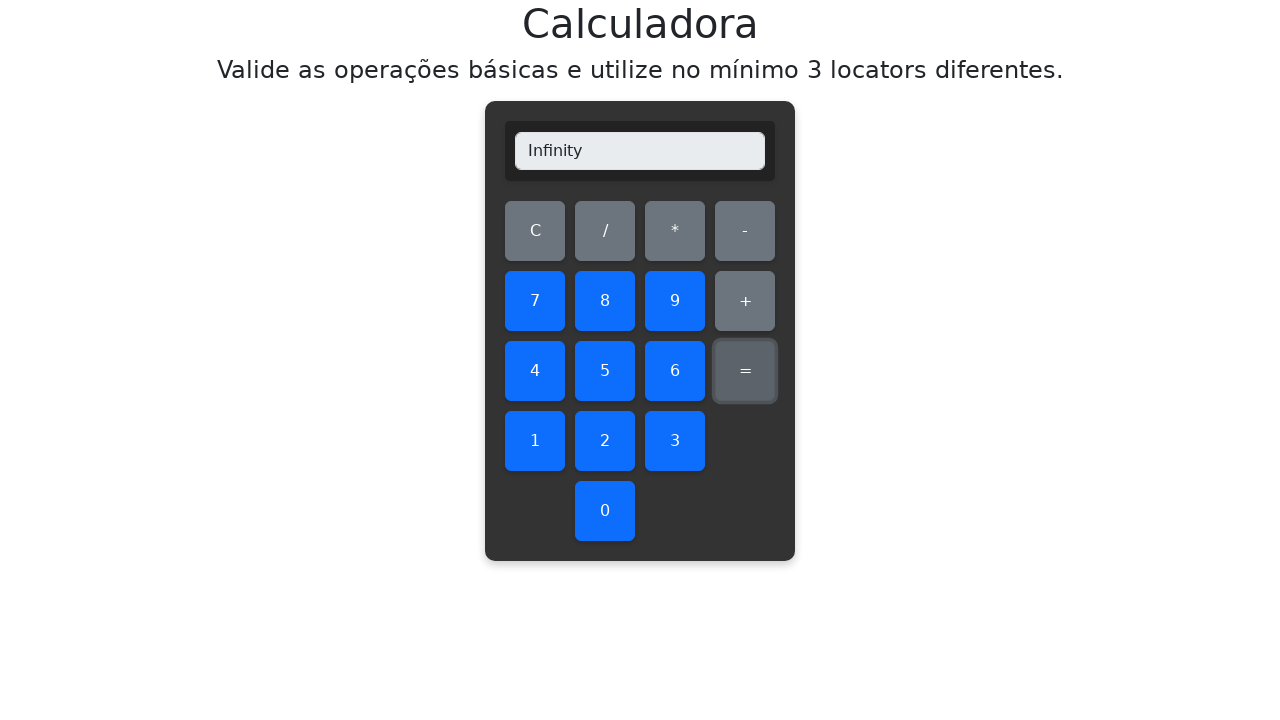

Assertion passed: 2 divided by 0 correctly displays Infinity
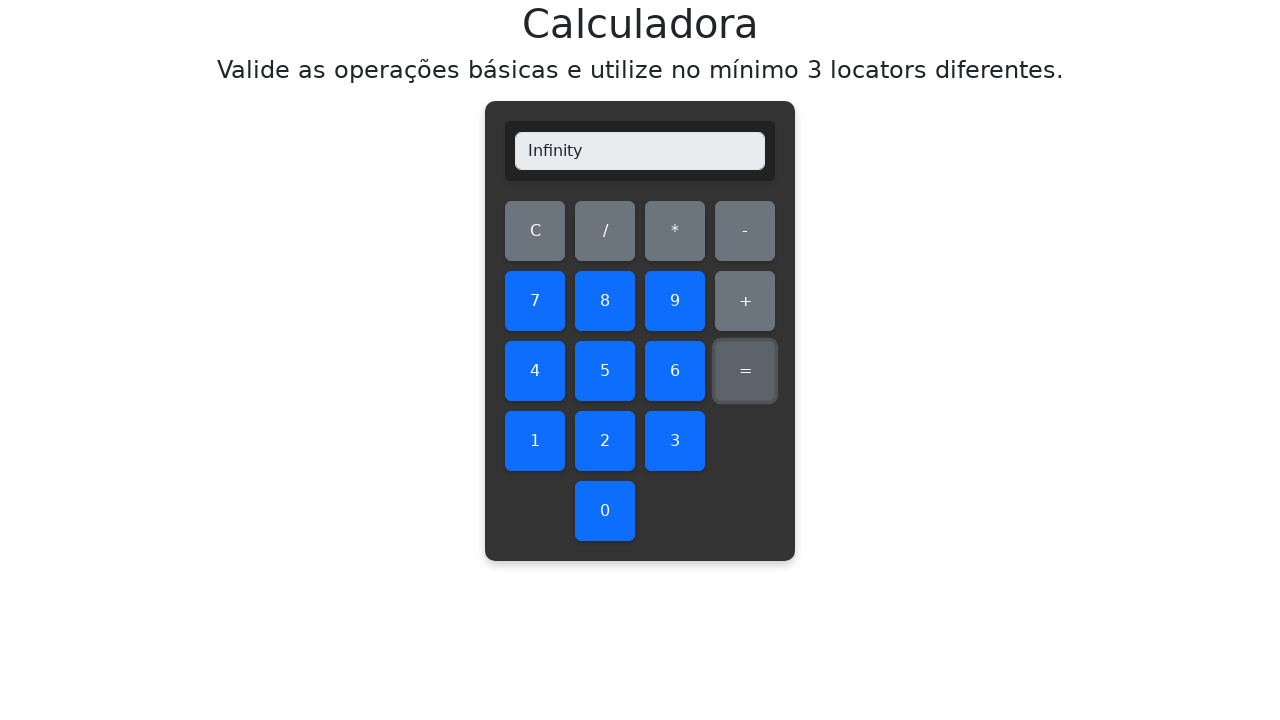

Clicked clear button to reset display at (535, 231) on #clear
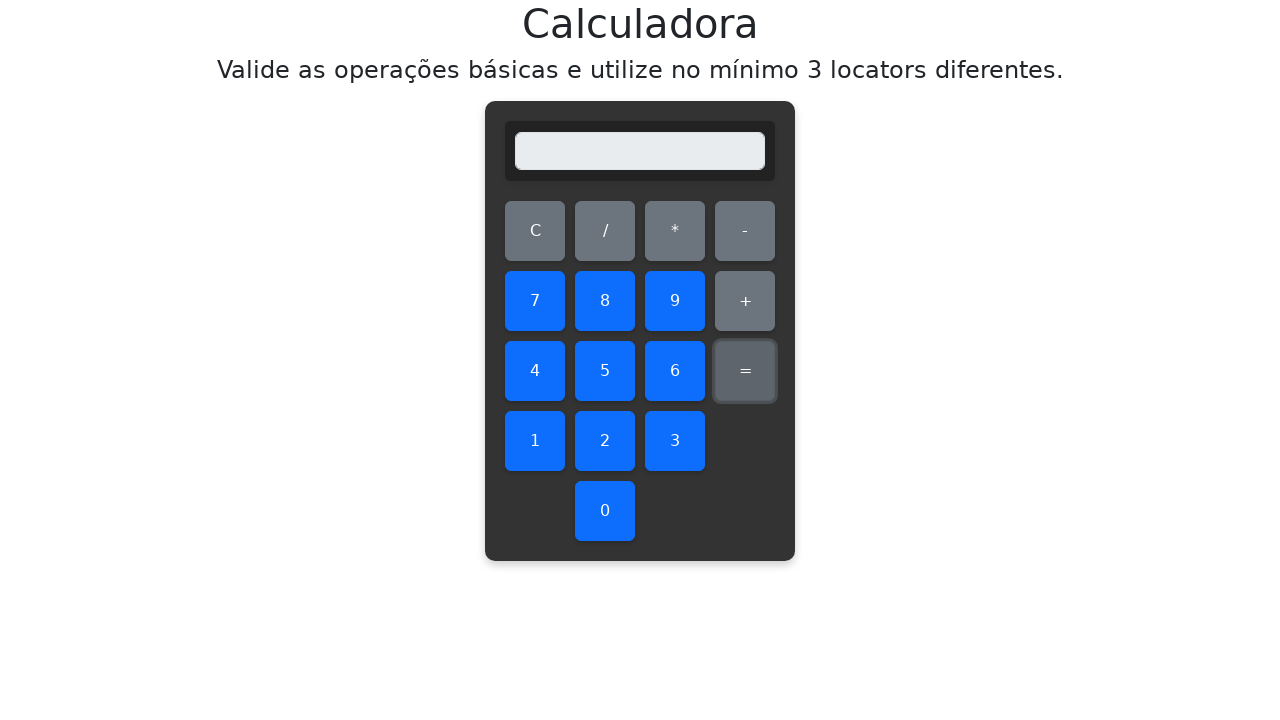

Clicked number 3 on calculator at (675, 441) on #three
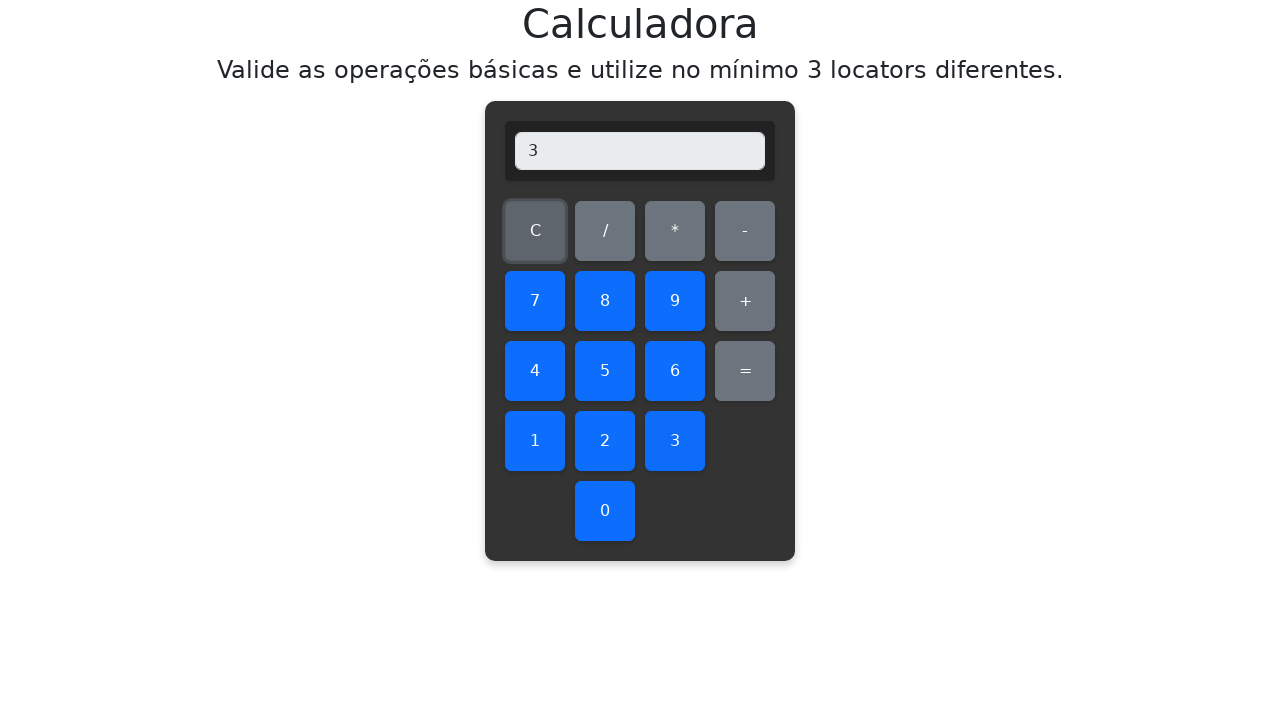

Clicked division operator at (605, 231) on #divide
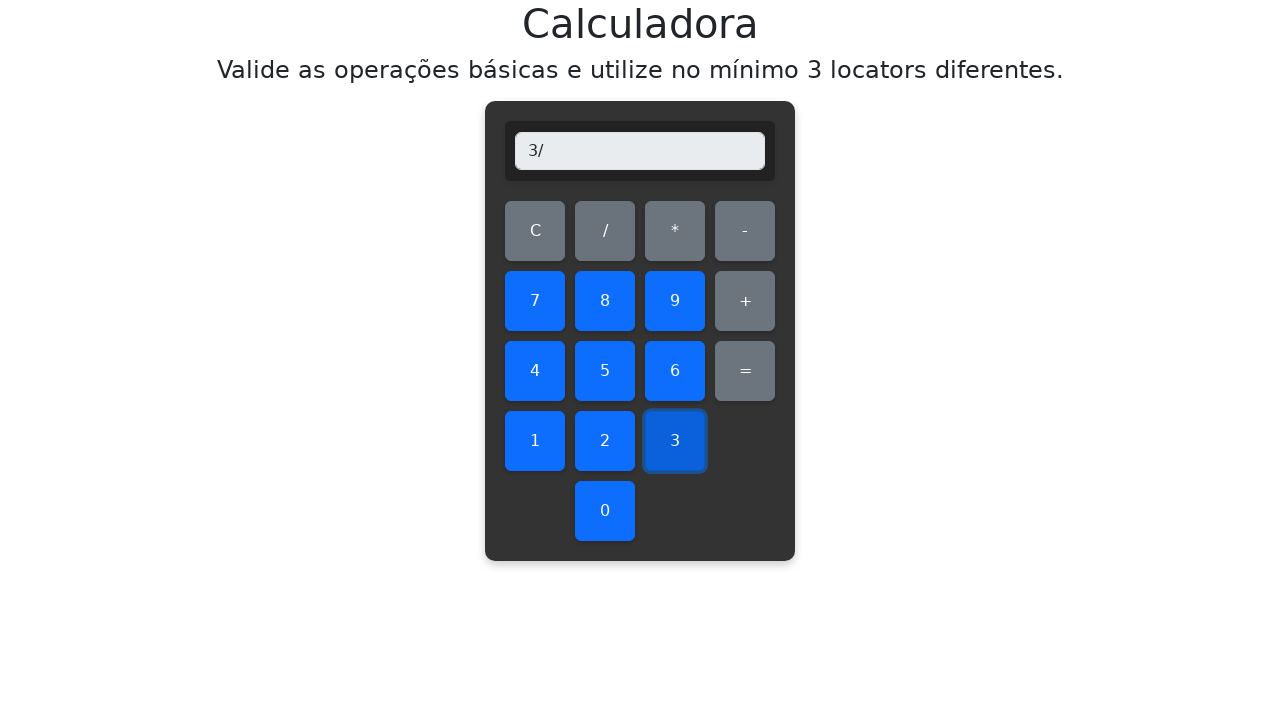

Clicked zero as divisor at (605, 511) on #zero
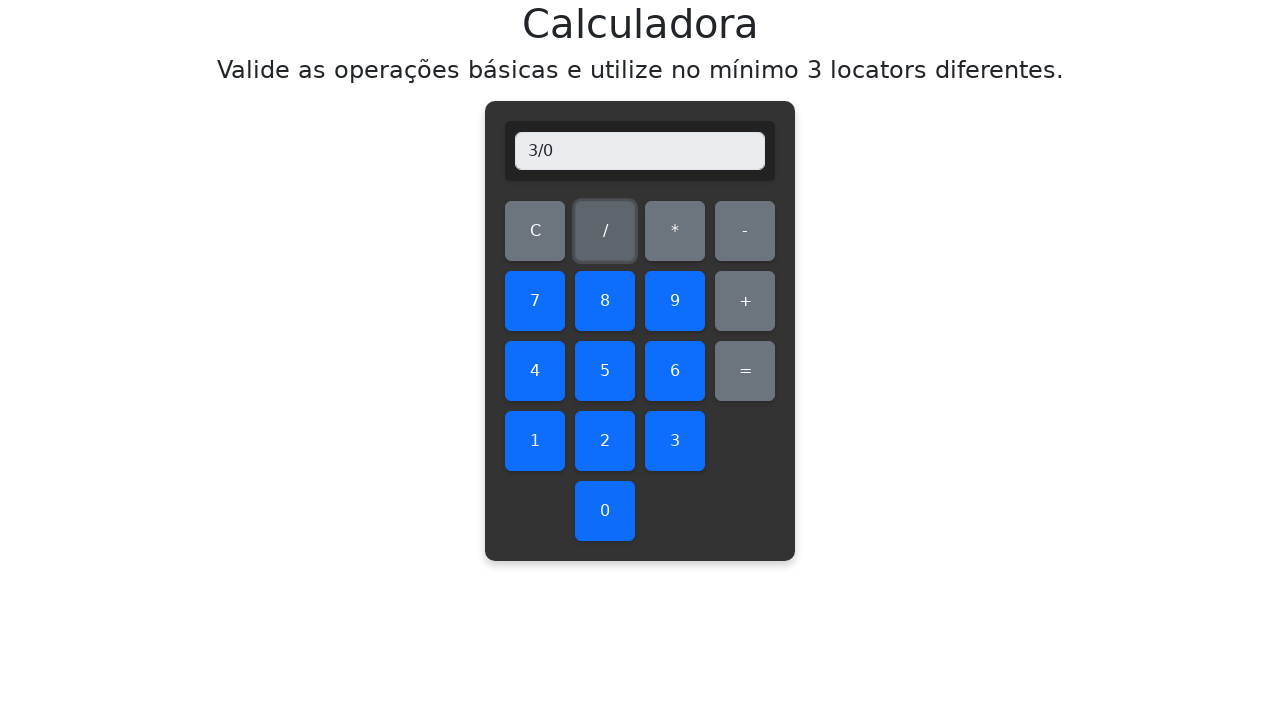

Clicked equals button to perform division by zero calculation at (745, 371) on #equals
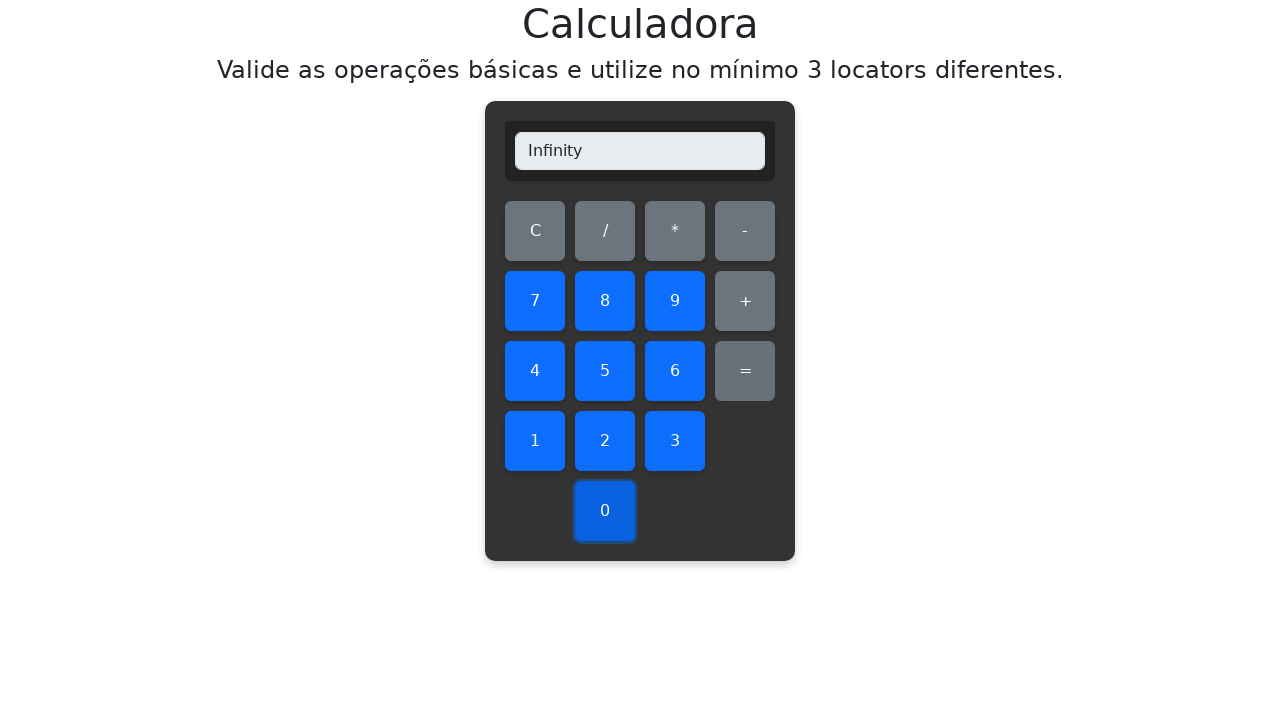

Verified display shows 'Infinity' for 3/0 operation
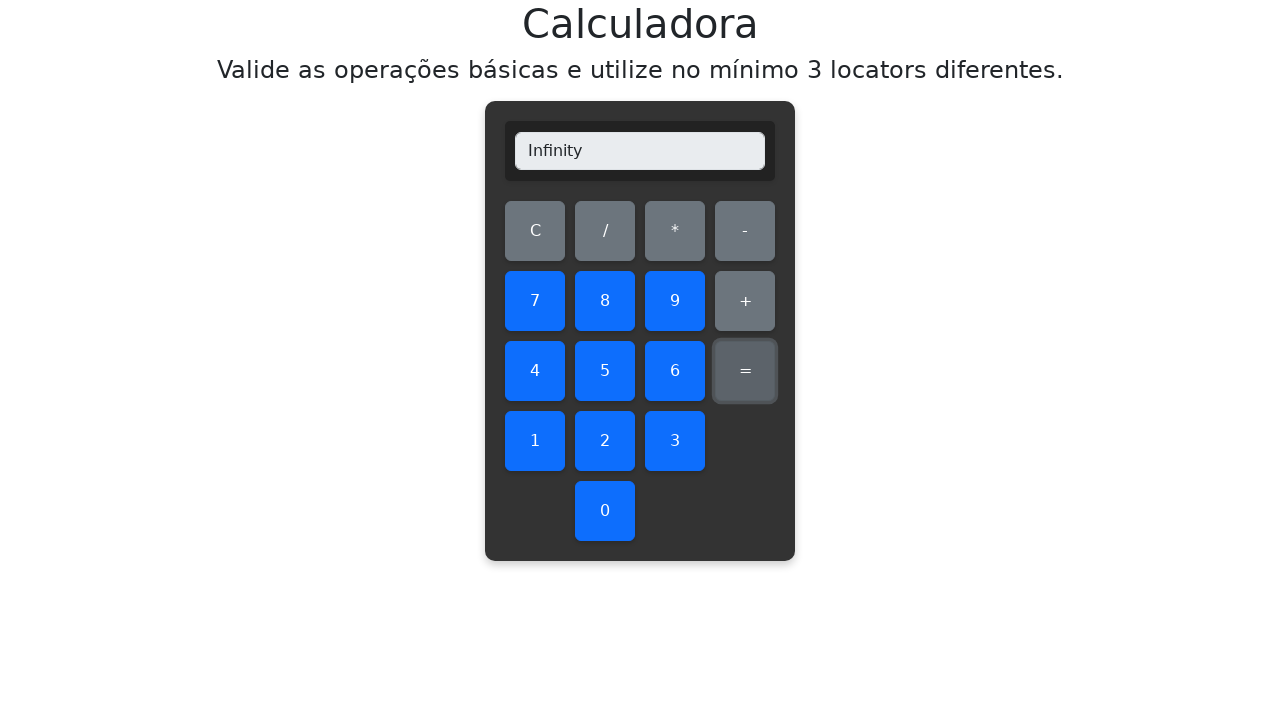

Assertion passed: 3 divided by 0 correctly displays Infinity
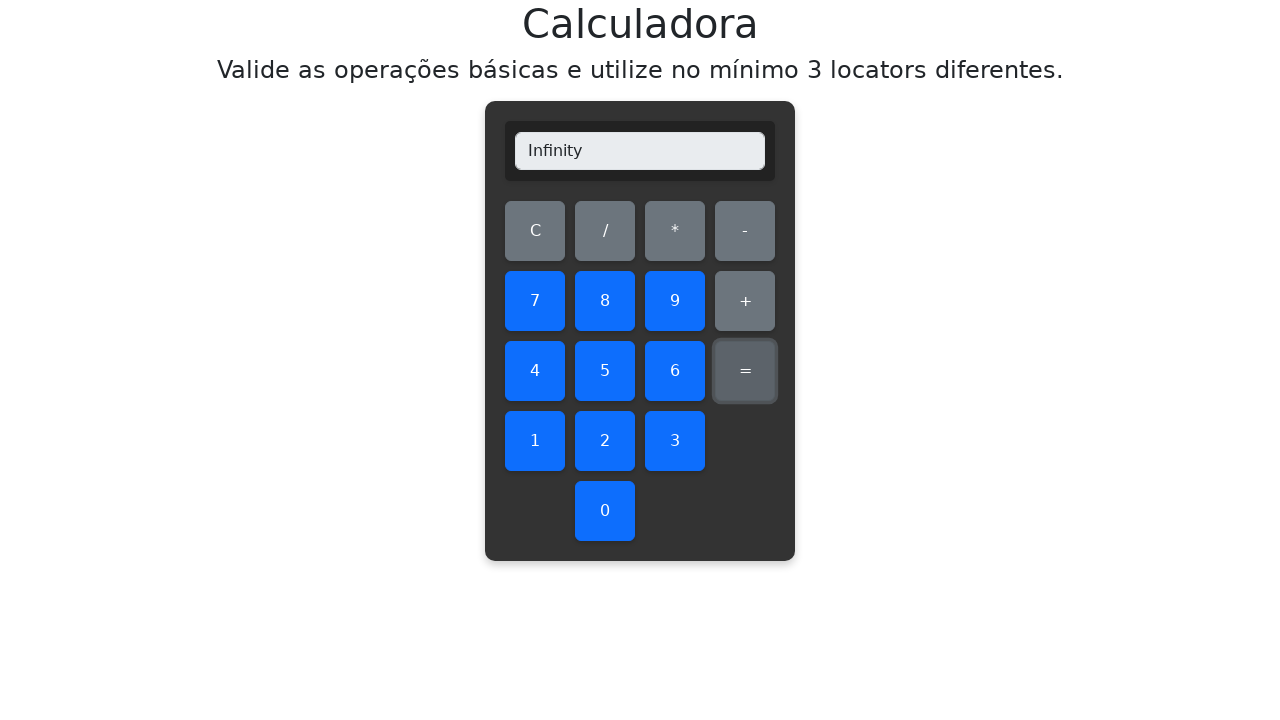

Clicked clear button to reset display at (535, 231) on #clear
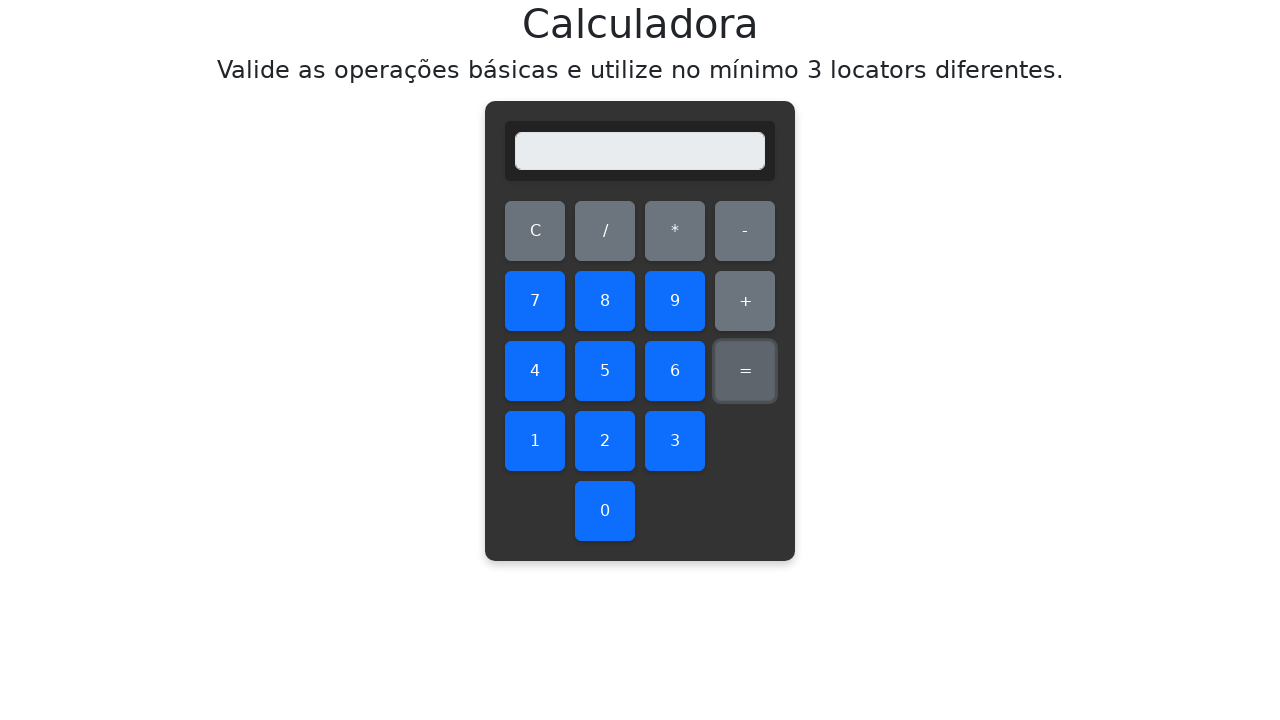

Clicked number 4 on calculator at (535, 371) on #four
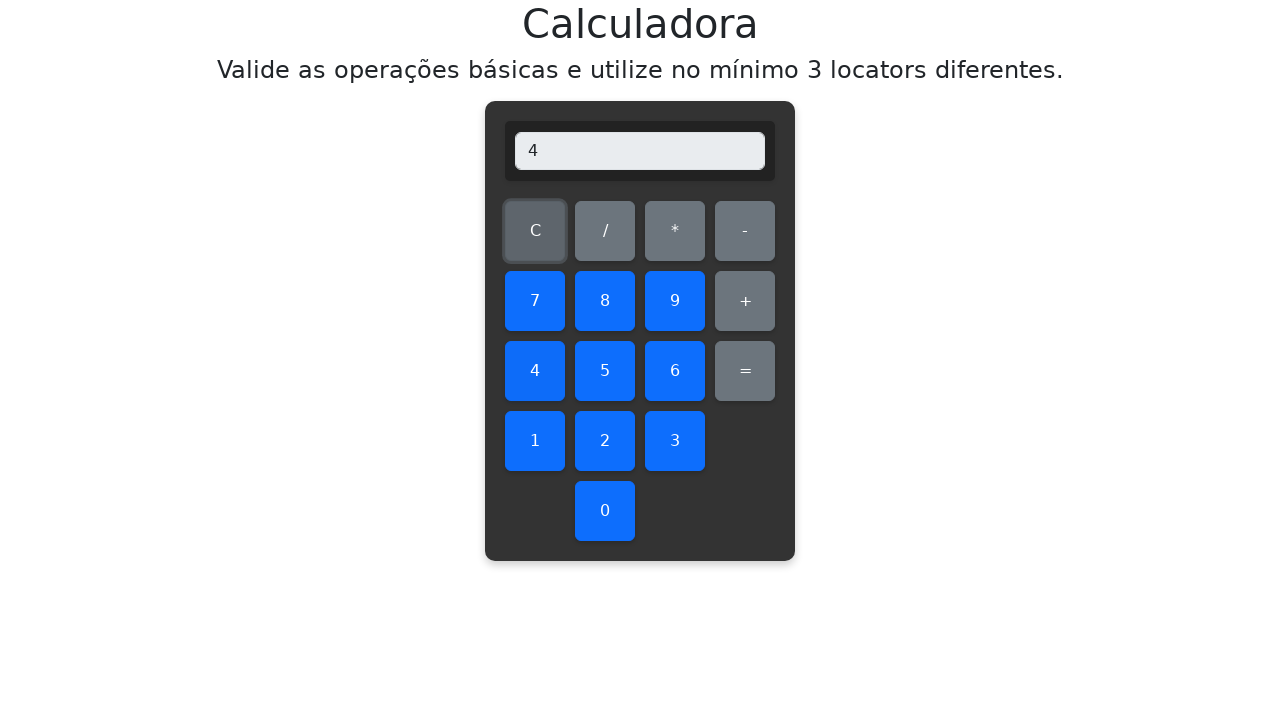

Clicked division operator at (605, 231) on #divide
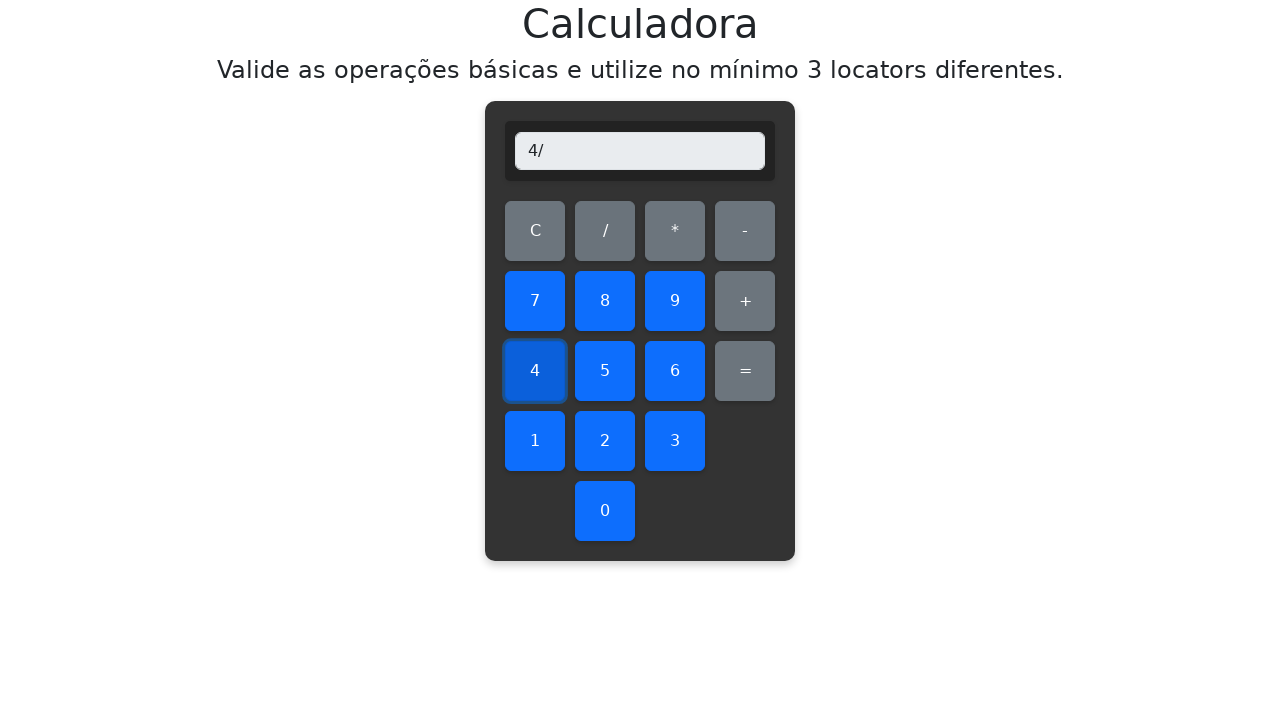

Clicked zero as divisor at (605, 511) on #zero
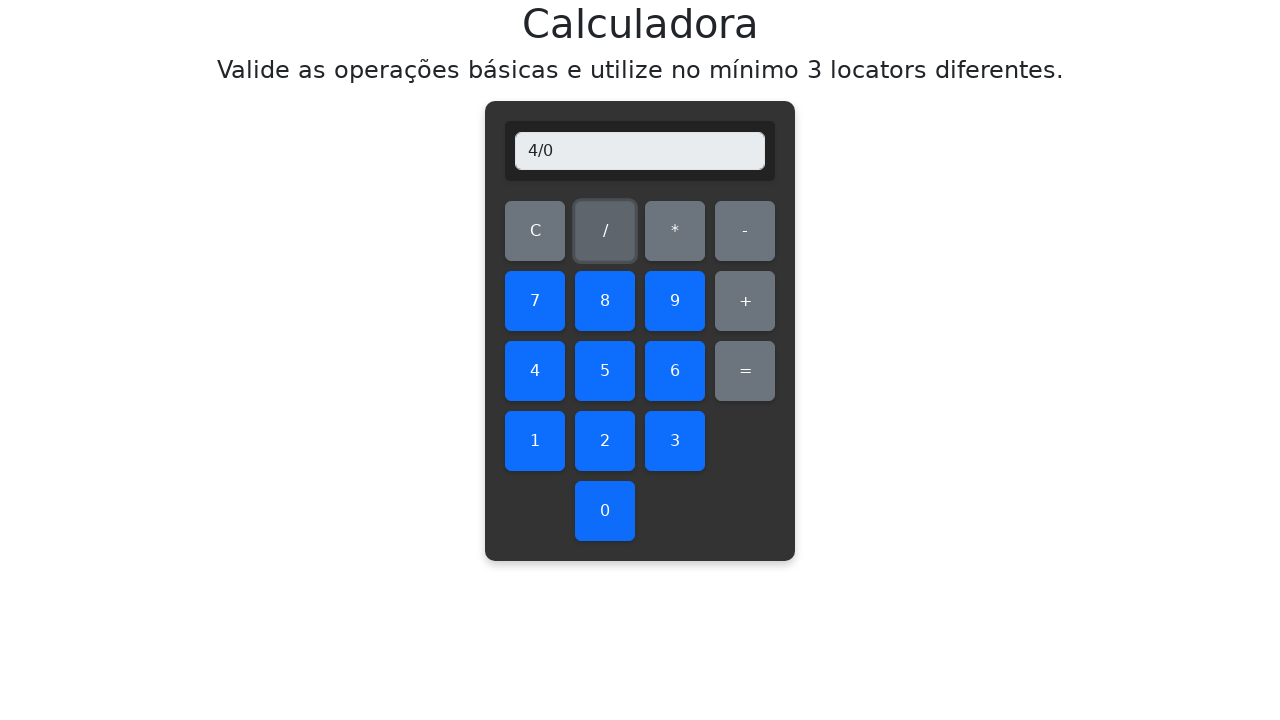

Clicked equals button to perform division by zero calculation at (745, 371) on #equals
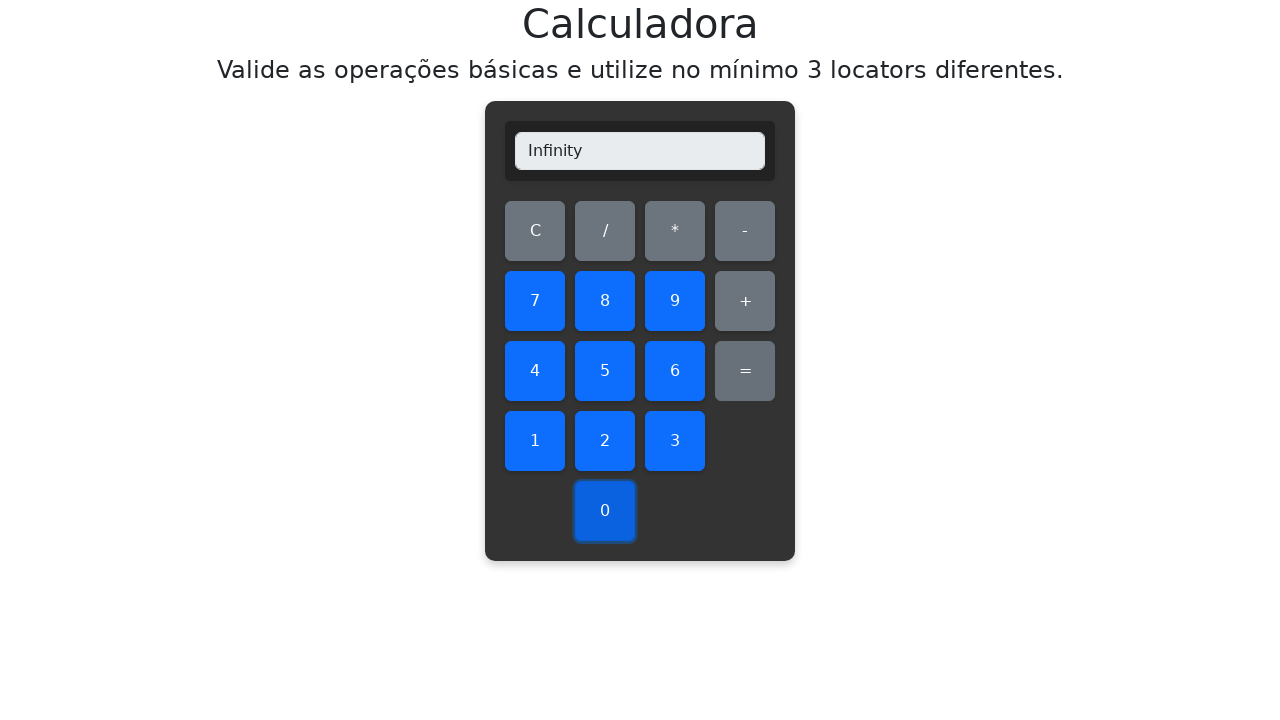

Verified display shows 'Infinity' for 4/0 operation
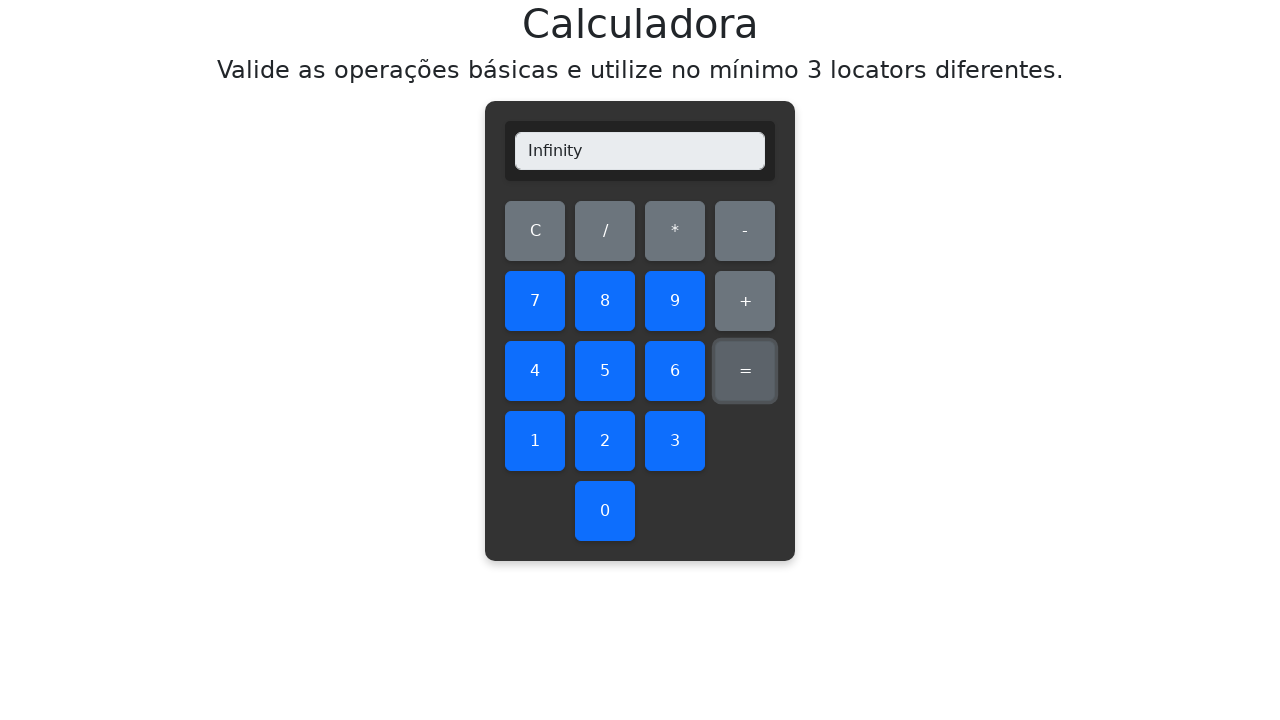

Assertion passed: 4 divided by 0 correctly displays Infinity
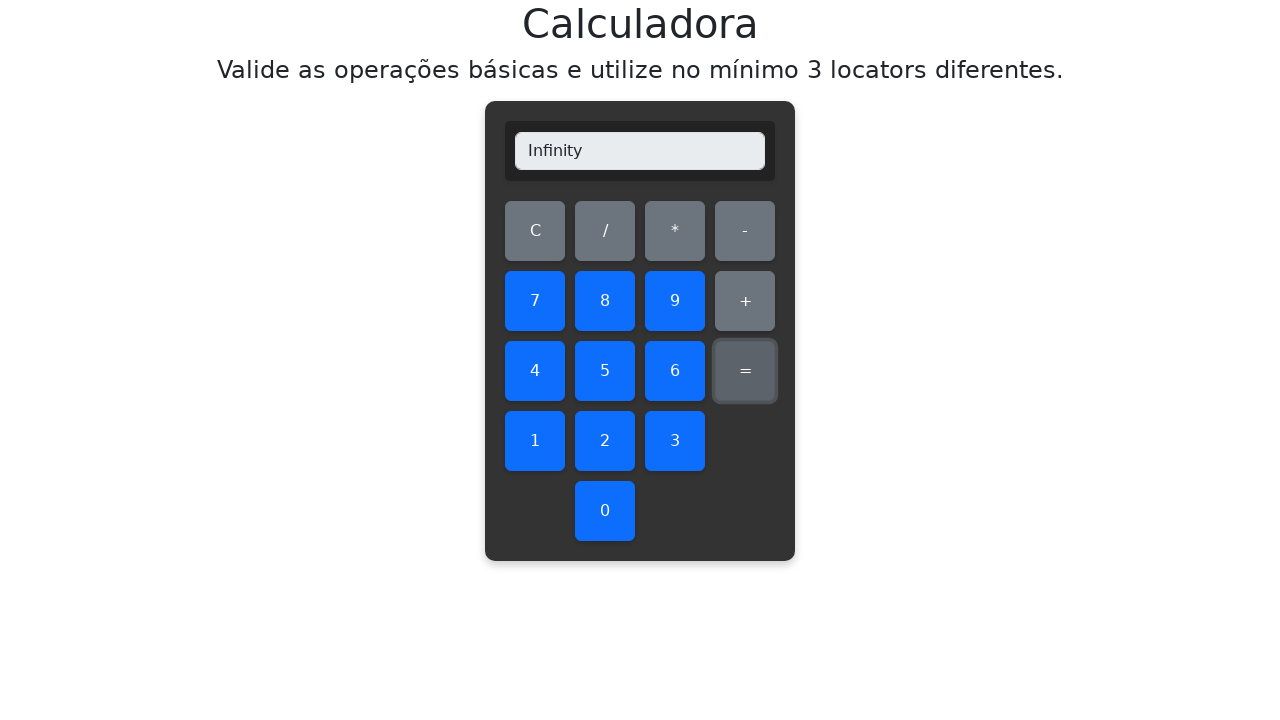

Clicked clear button to reset display at (535, 231) on #clear
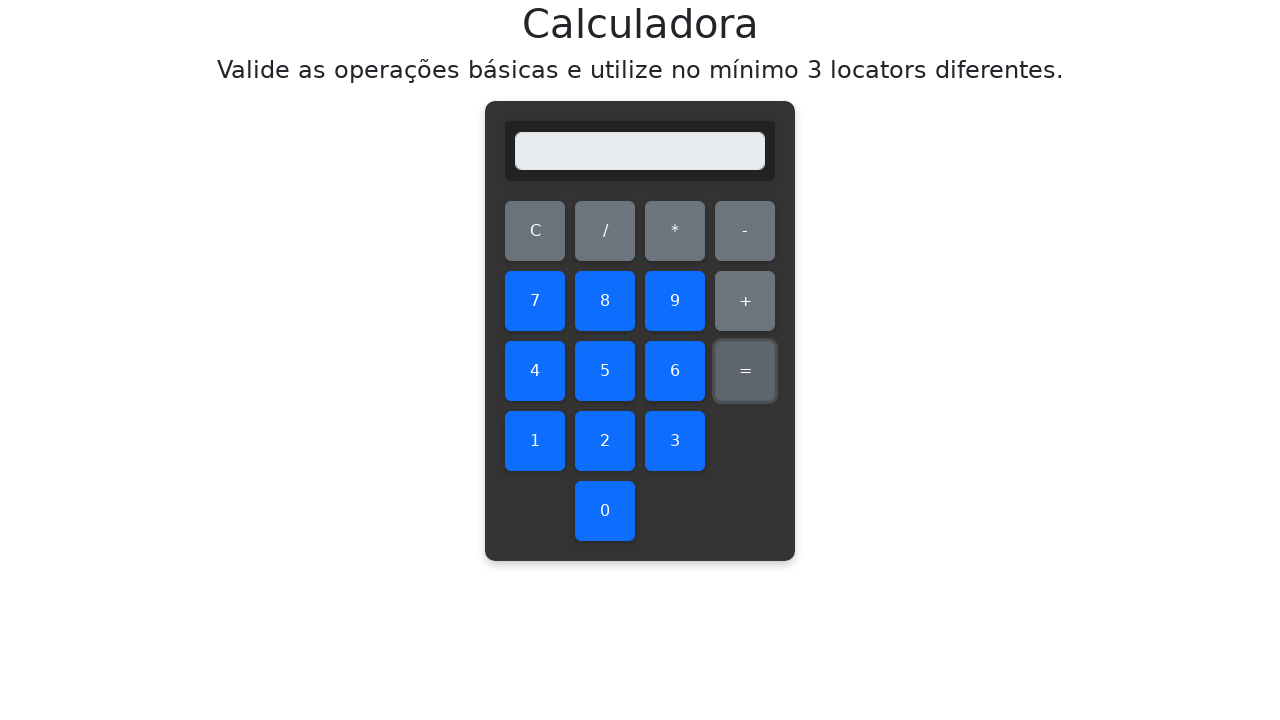

Clicked number 5 on calculator at (605, 371) on #five
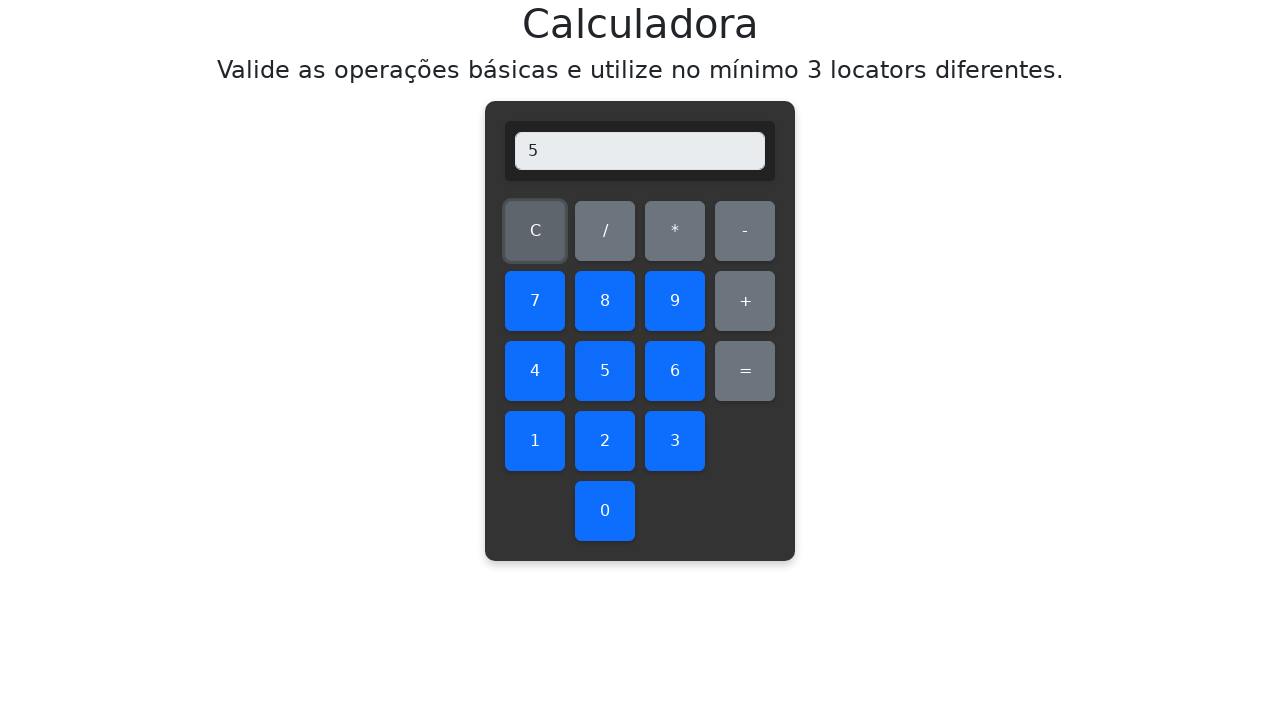

Clicked division operator at (605, 231) on #divide
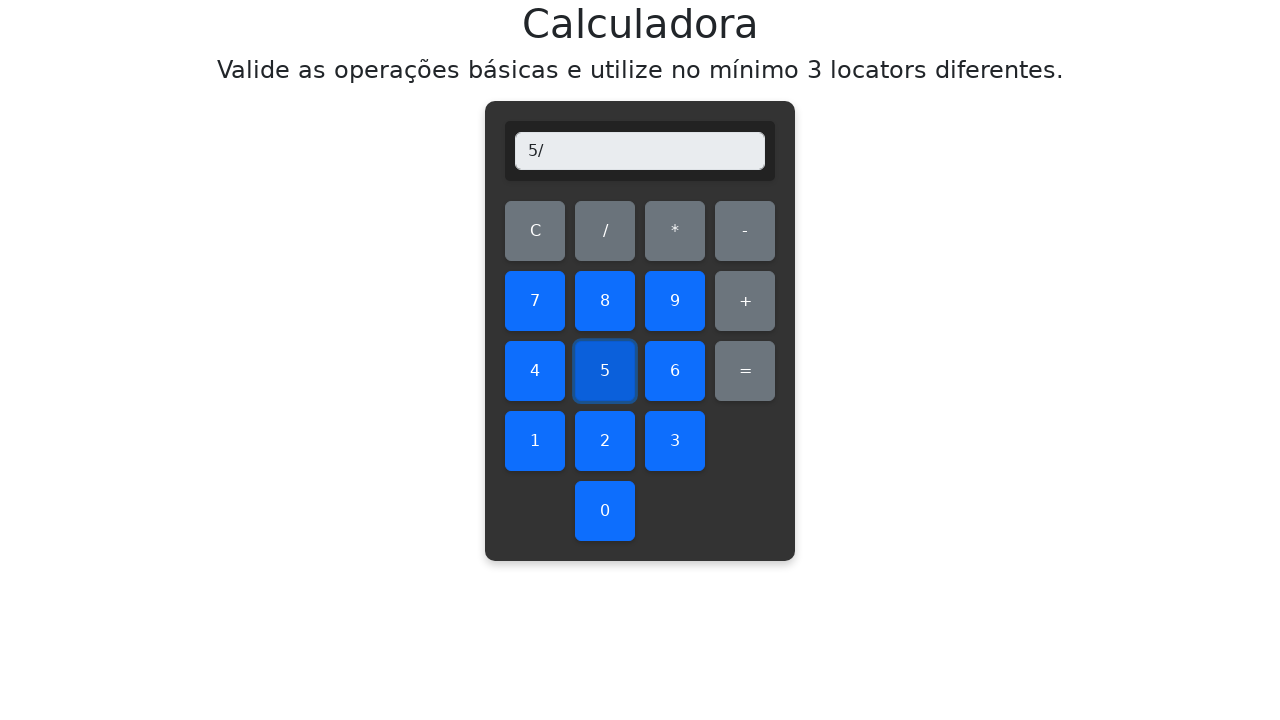

Clicked zero as divisor at (605, 511) on #zero
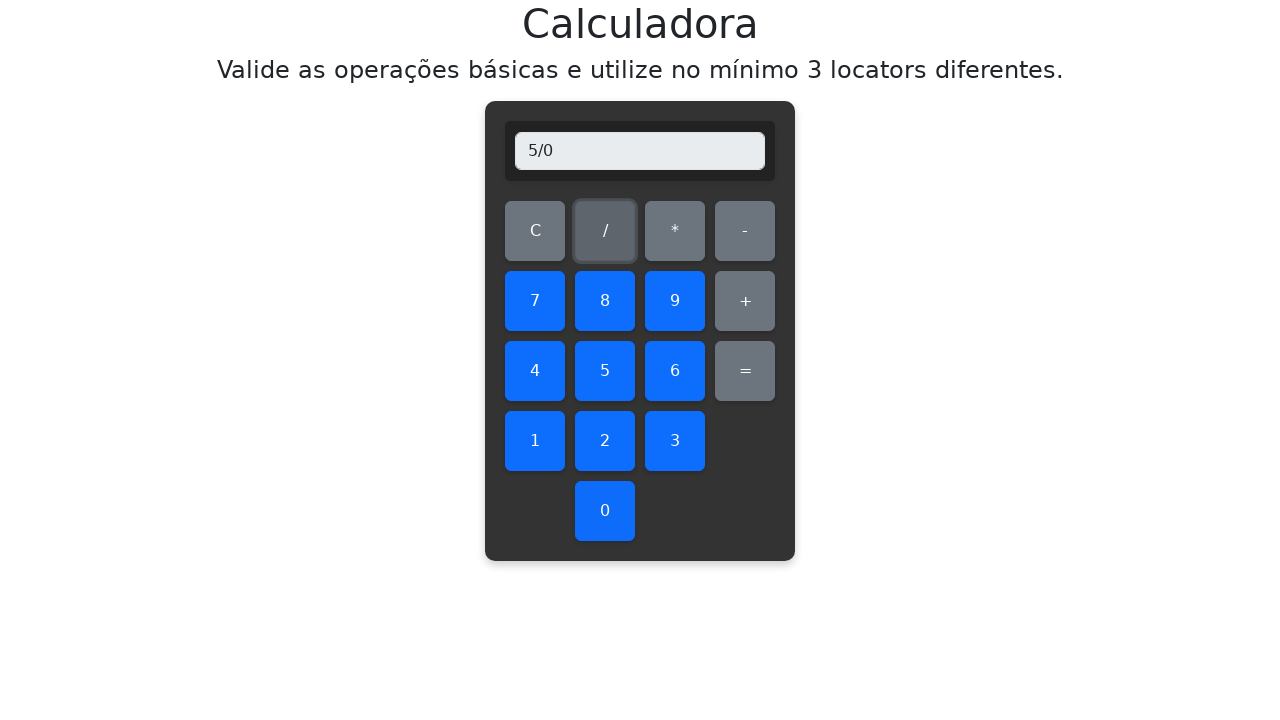

Clicked equals button to perform division by zero calculation at (745, 371) on #equals
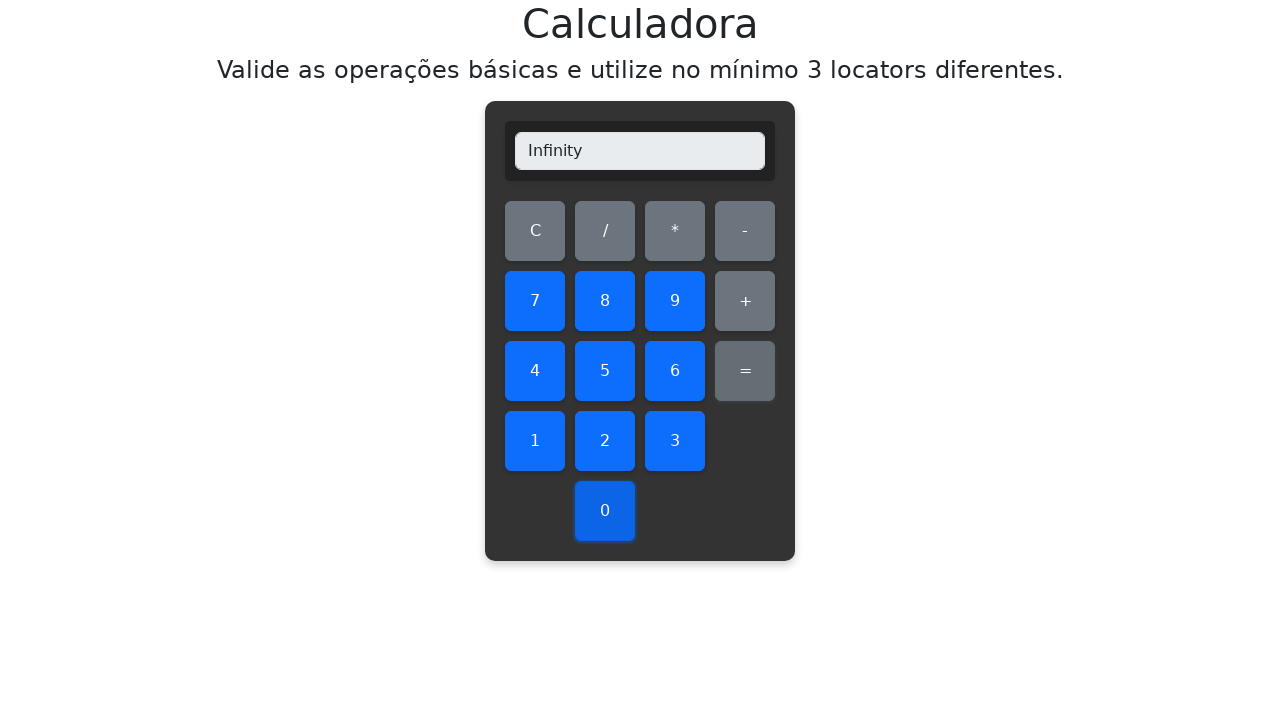

Verified display shows 'Infinity' for 5/0 operation
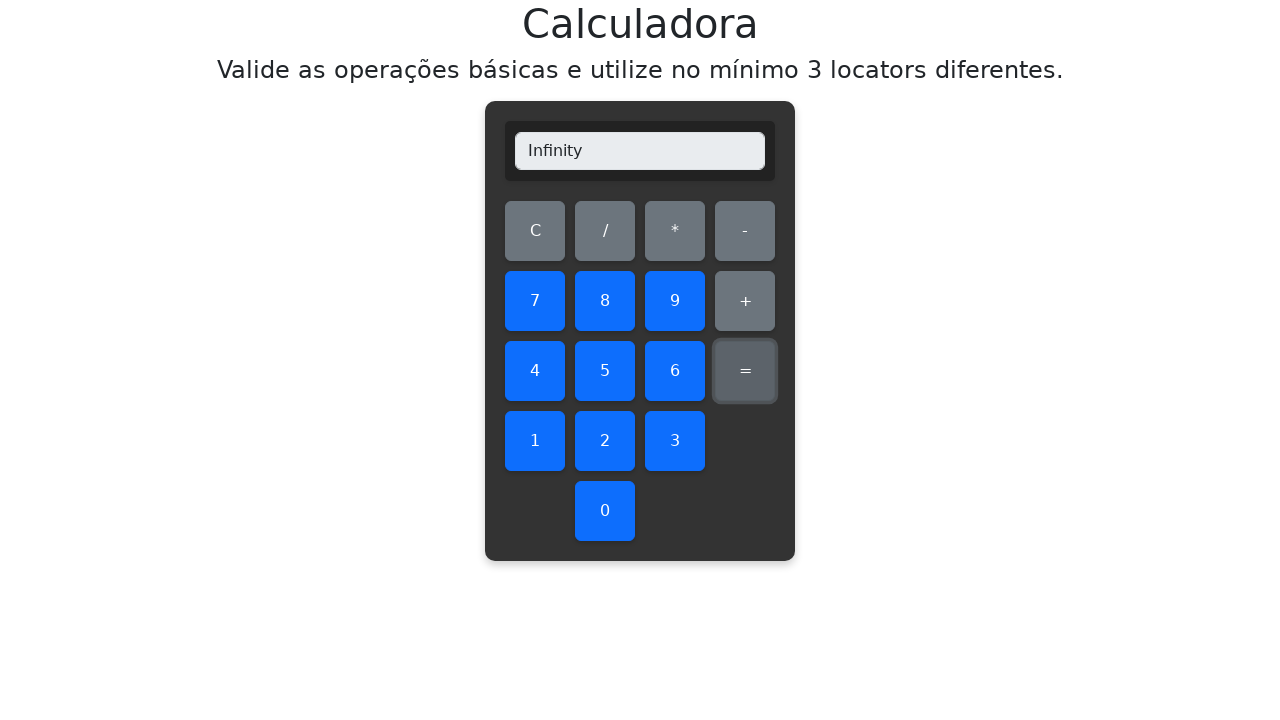

Assertion passed: 5 divided by 0 correctly displays Infinity
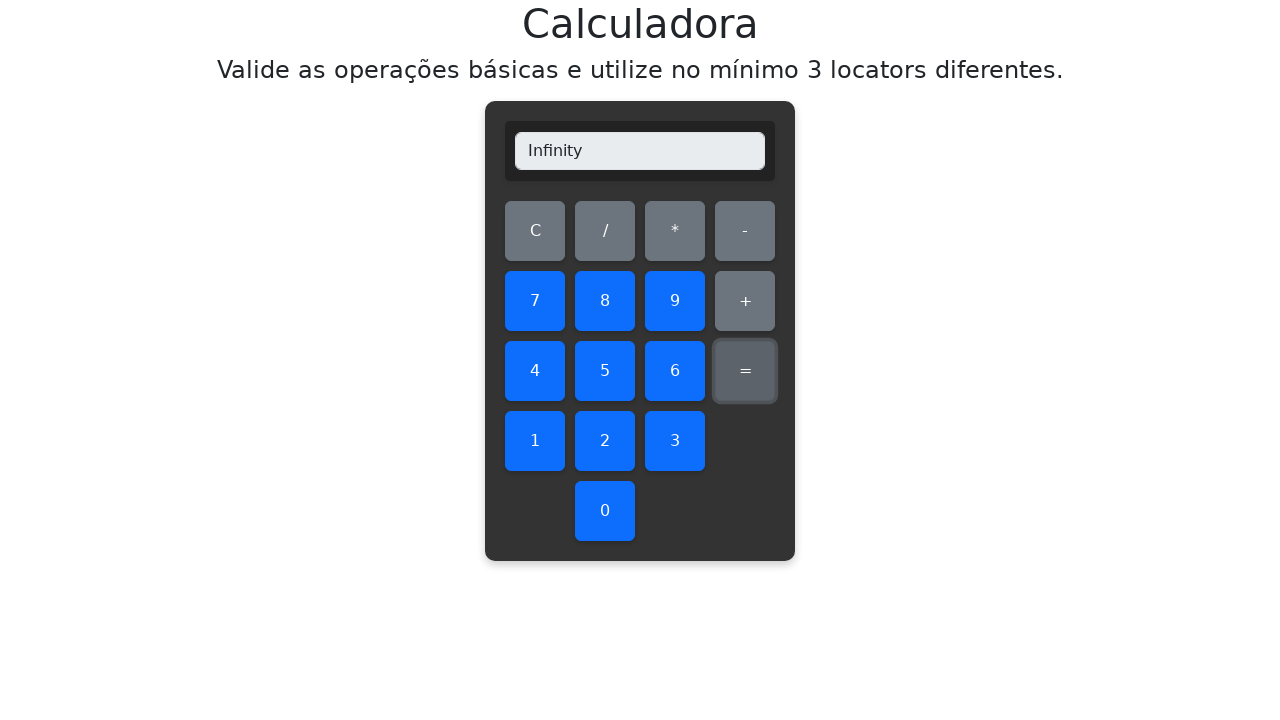

Clicked clear button to reset display at (535, 231) on #clear
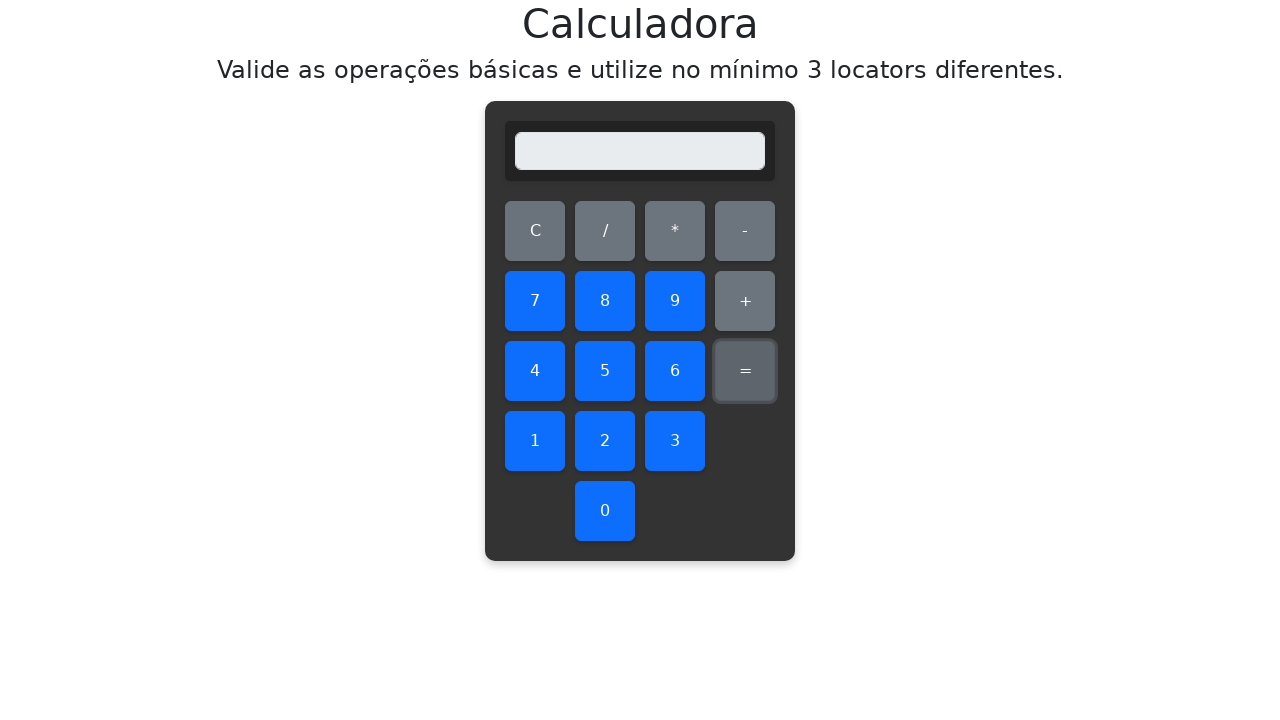

Clicked number 6 on calculator at (675, 371) on #six
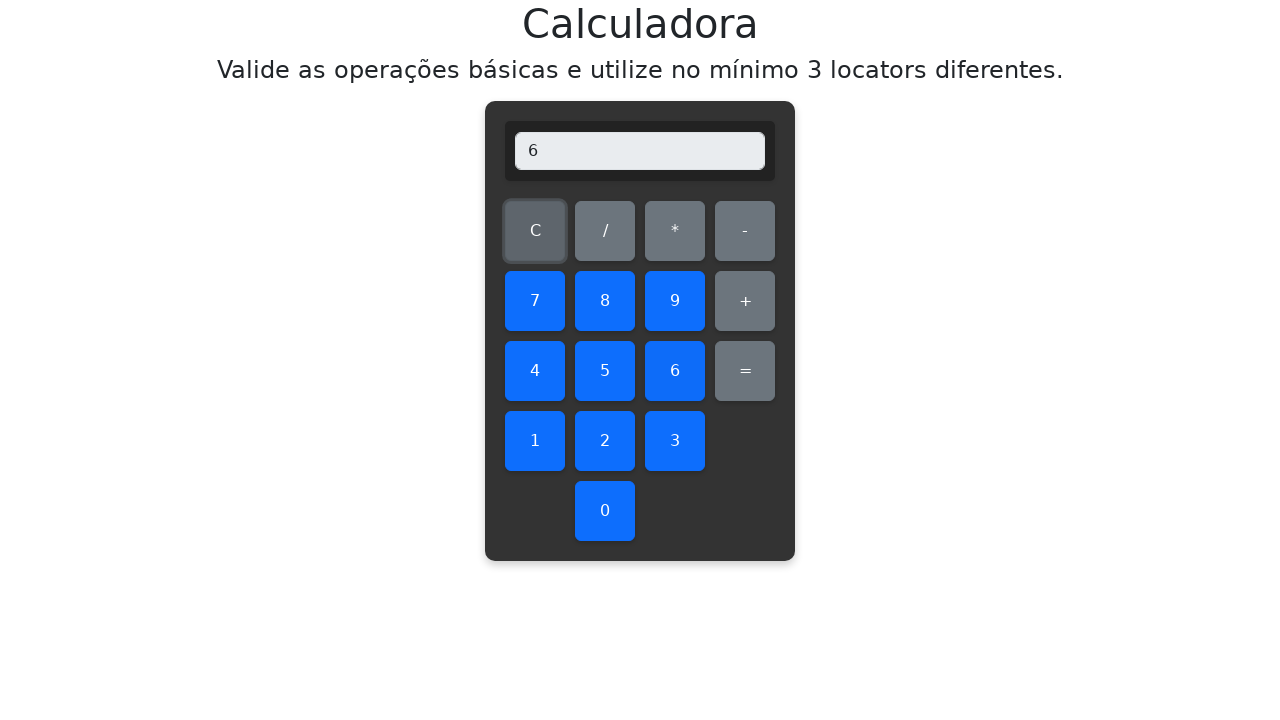

Clicked division operator at (605, 231) on #divide
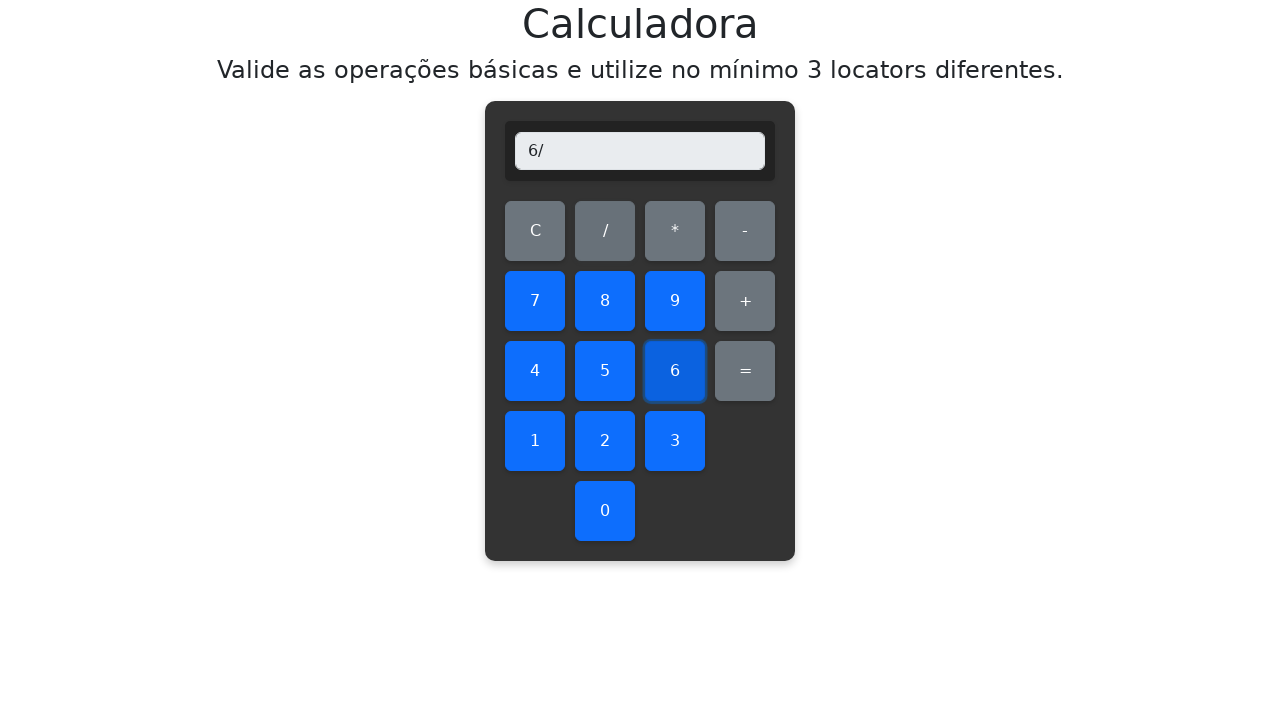

Clicked zero as divisor at (605, 511) on #zero
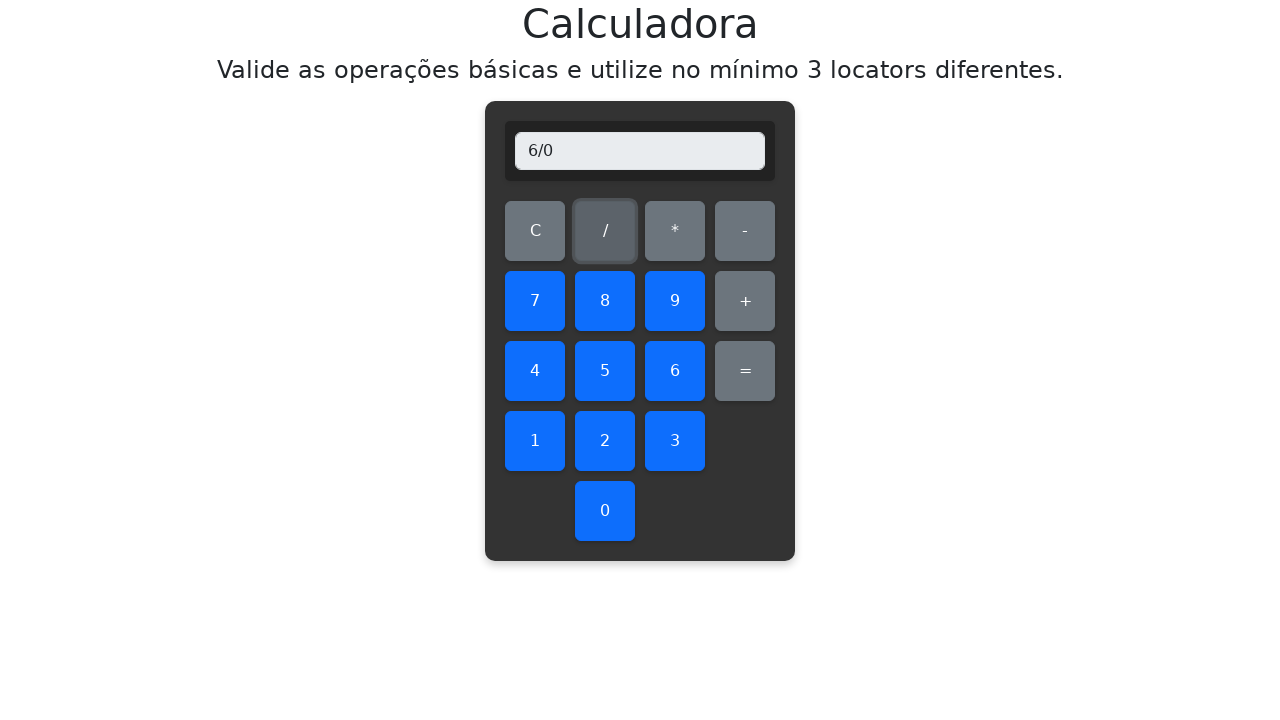

Clicked equals button to perform division by zero calculation at (745, 371) on #equals
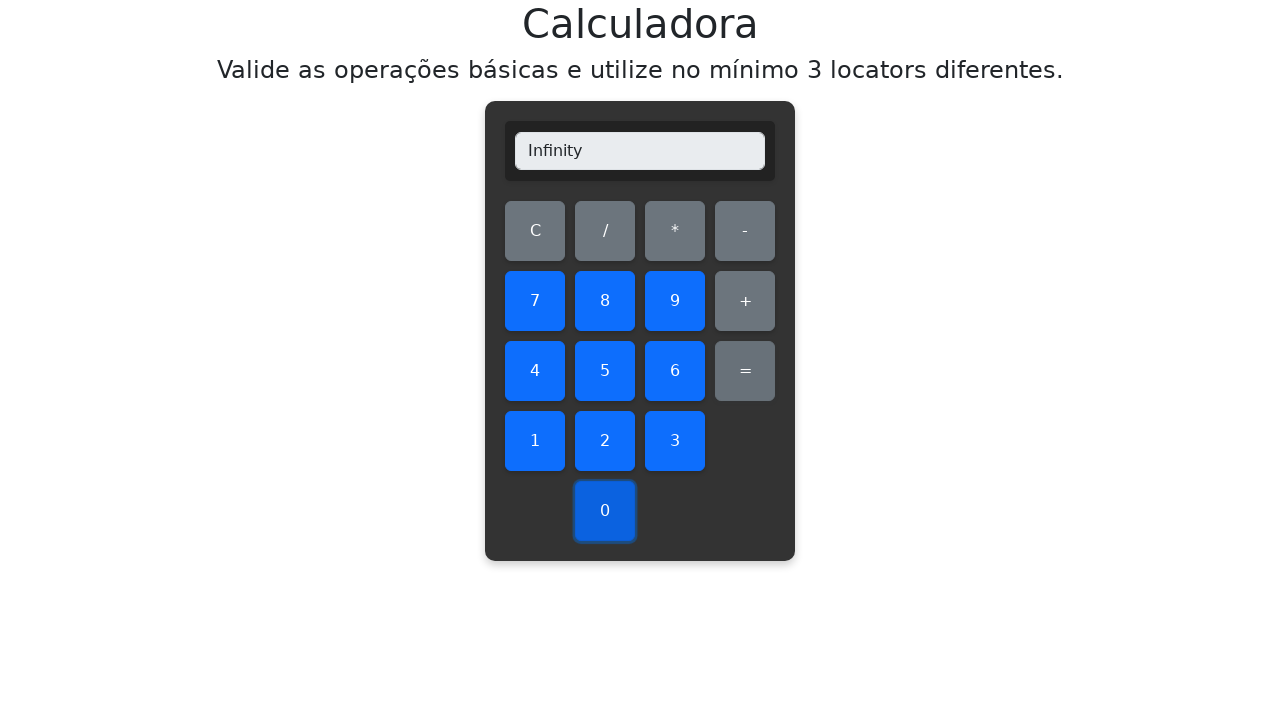

Verified display shows 'Infinity' for 6/0 operation
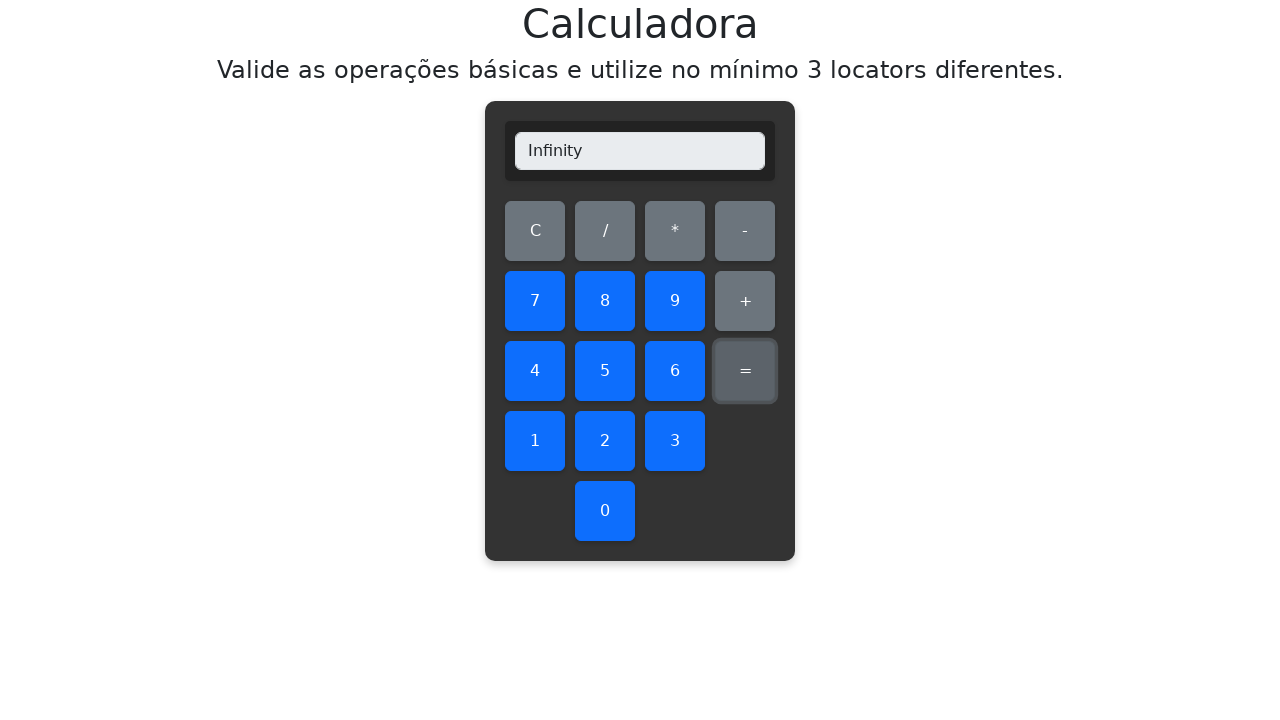

Assertion passed: 6 divided by 0 correctly displays Infinity
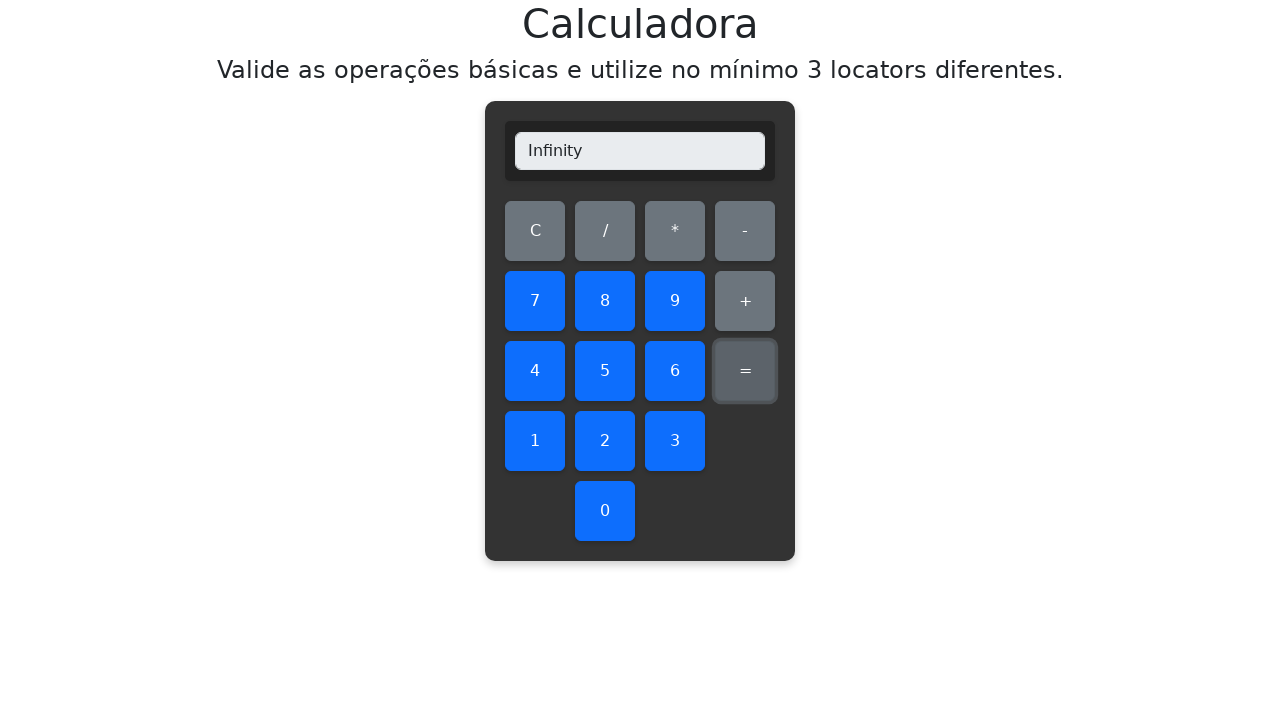

Clicked clear button to reset display at (535, 231) on #clear
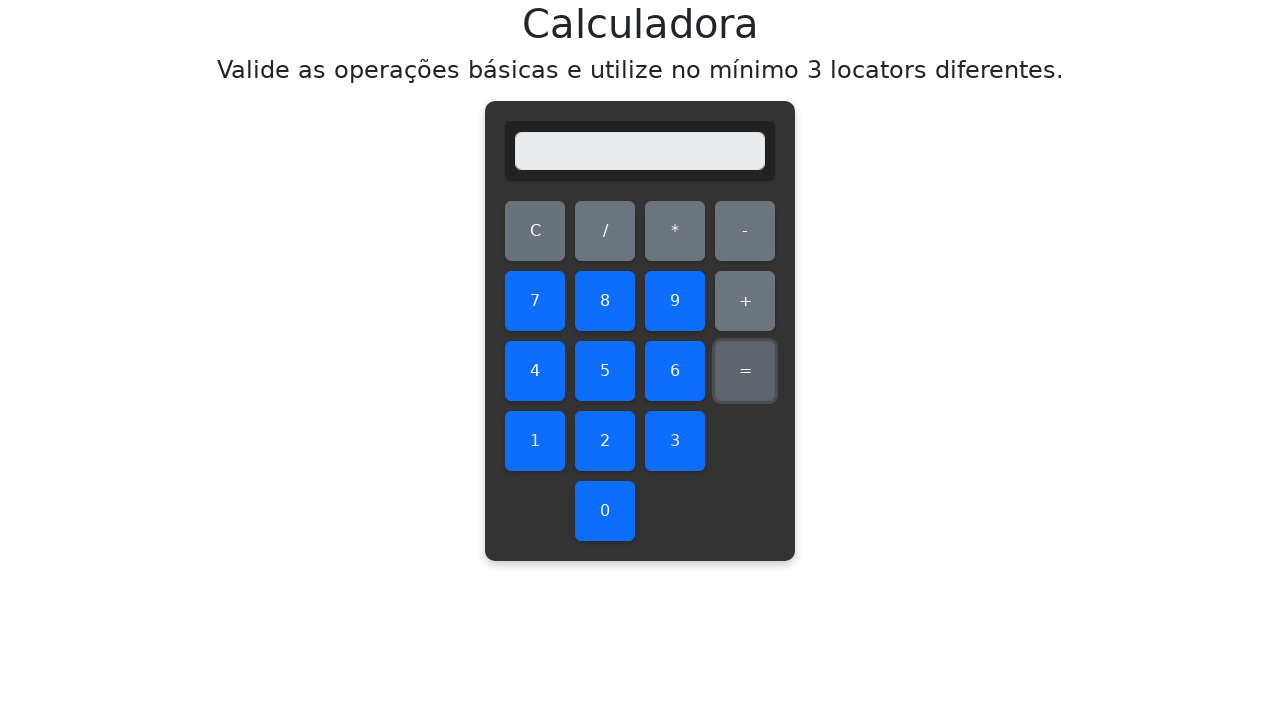

Clicked number 7 on calculator at (535, 301) on #seven
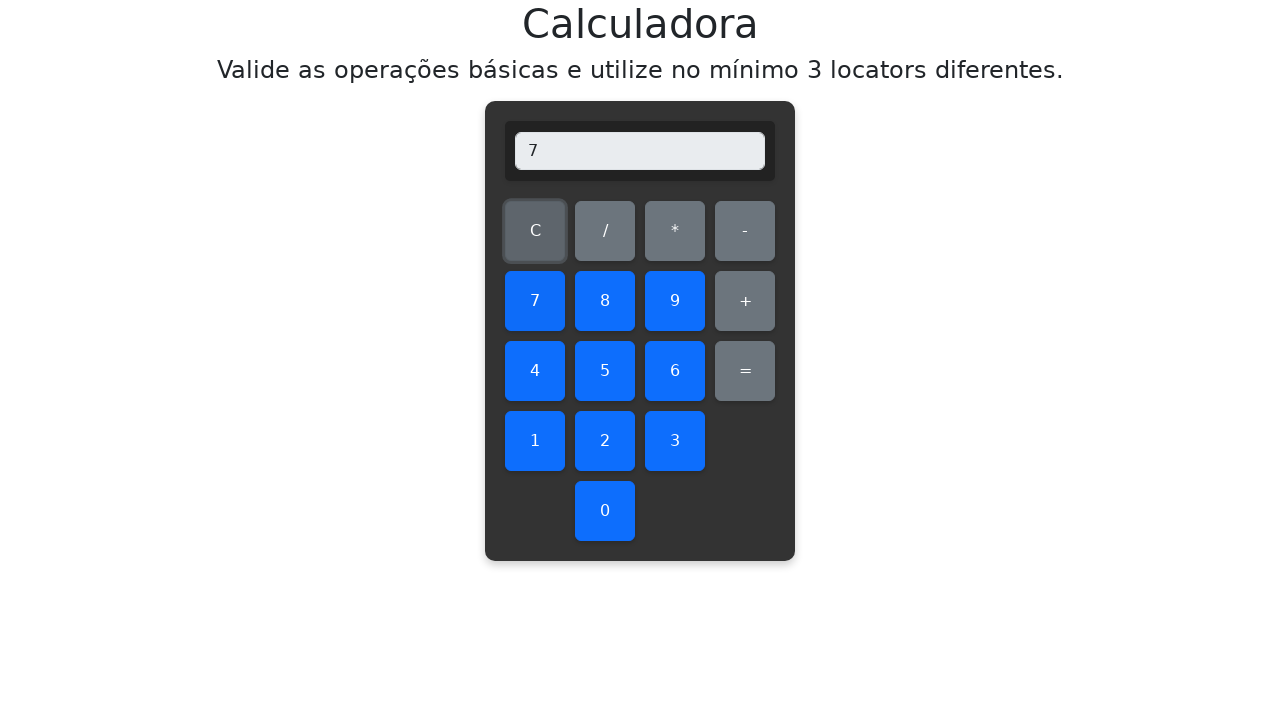

Clicked division operator at (605, 231) on #divide
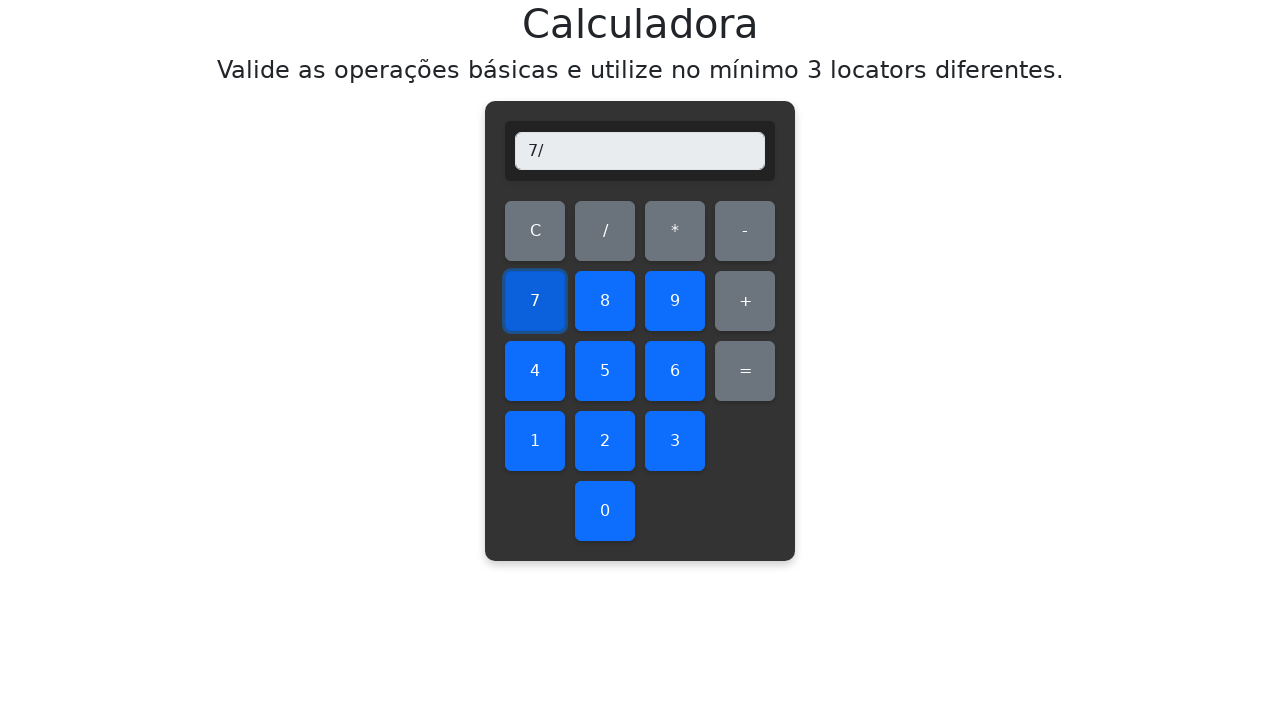

Clicked zero as divisor at (605, 511) on #zero
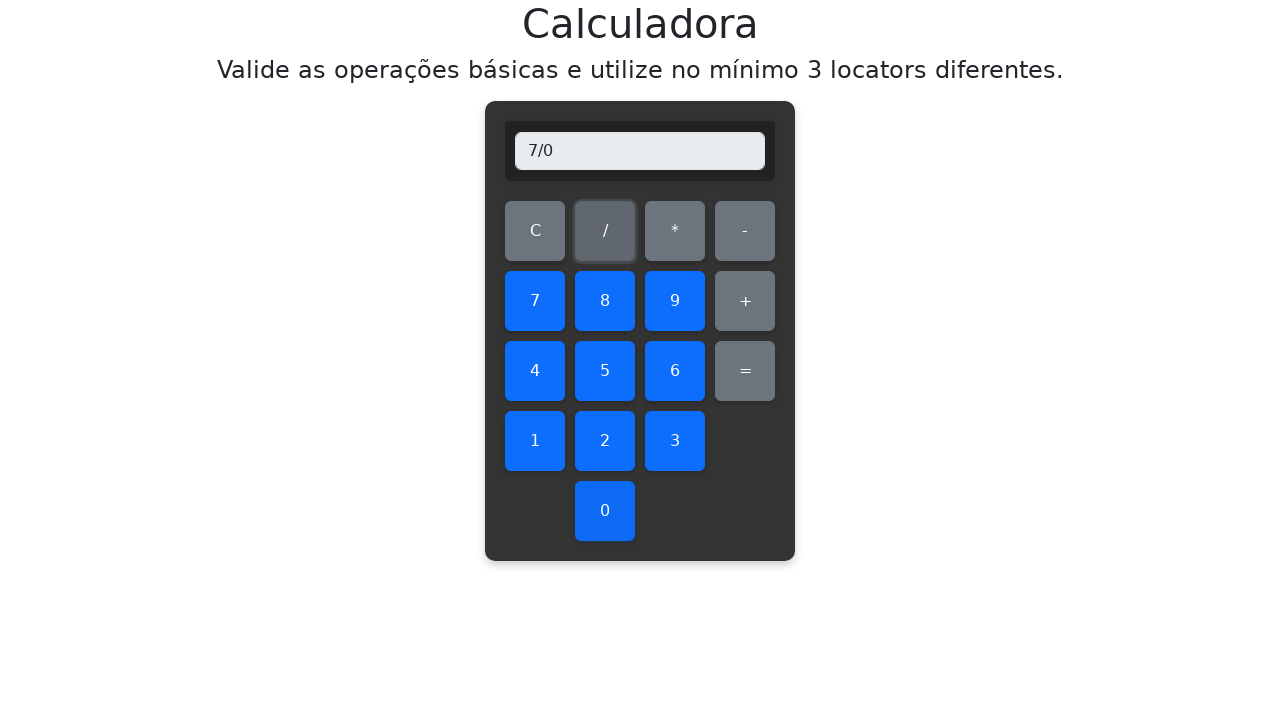

Clicked equals button to perform division by zero calculation at (745, 371) on #equals
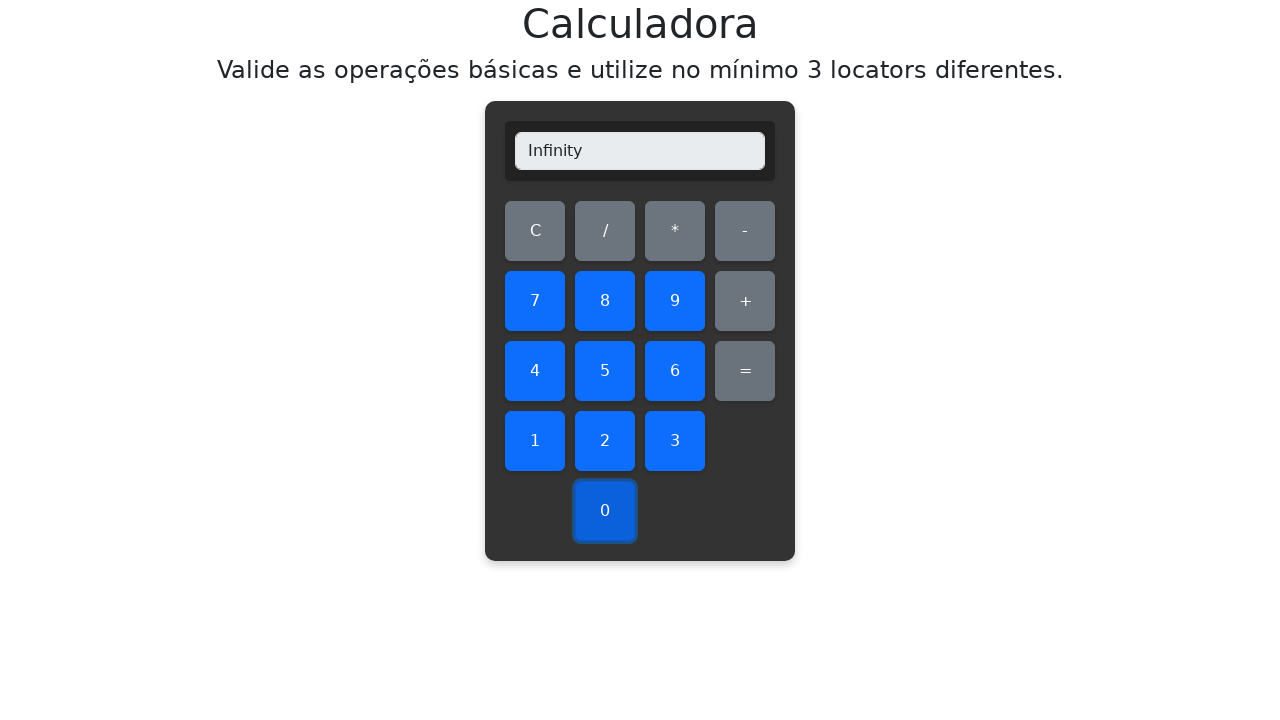

Verified display shows 'Infinity' for 7/0 operation
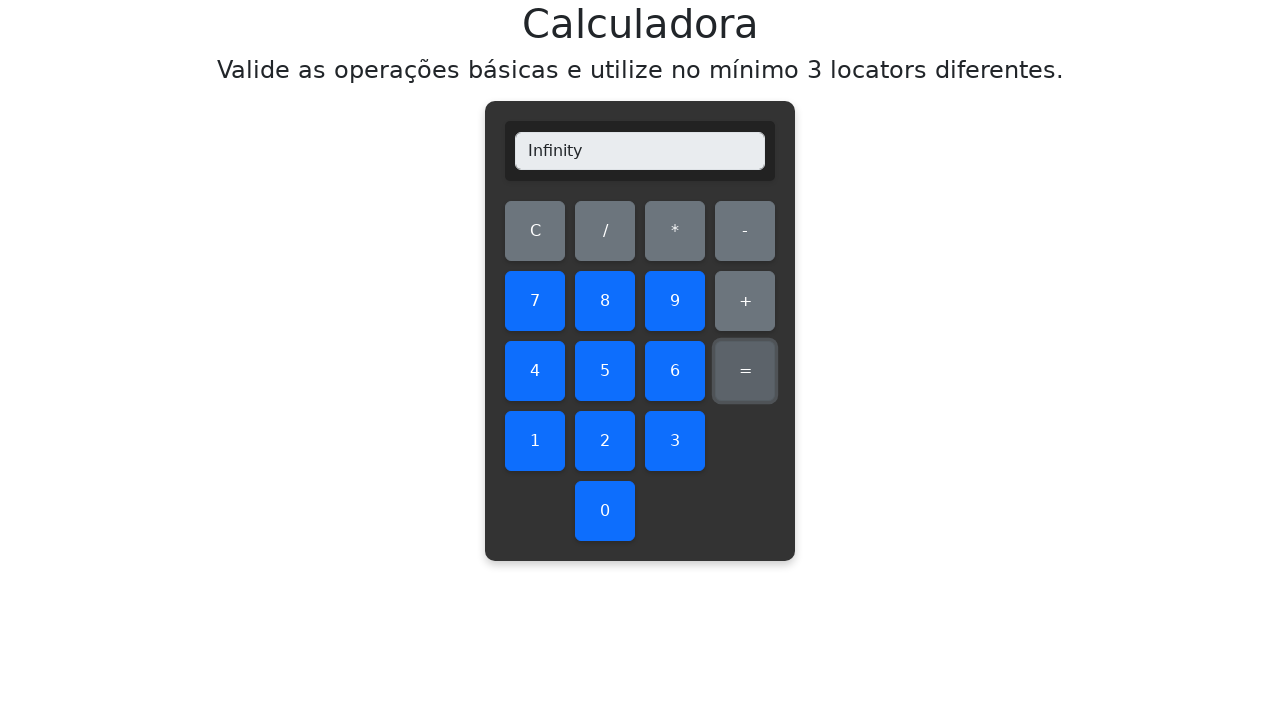

Assertion passed: 7 divided by 0 correctly displays Infinity
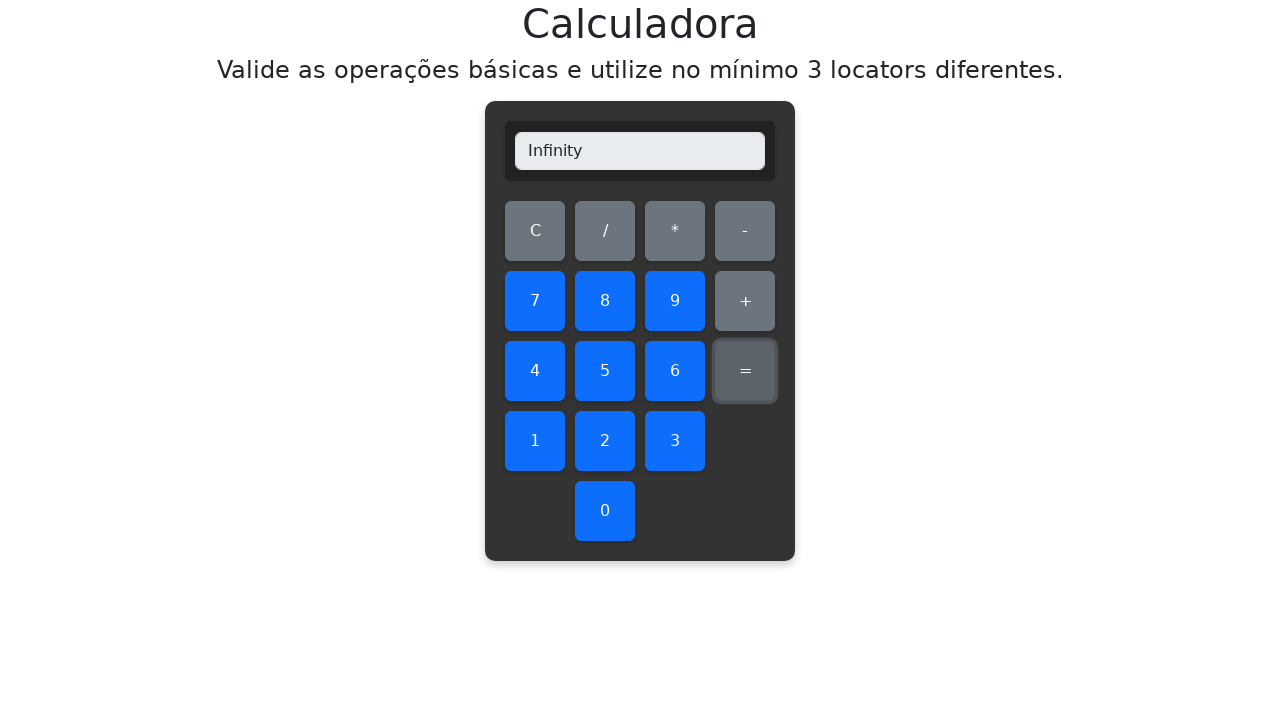

Clicked clear button to reset display at (535, 231) on #clear
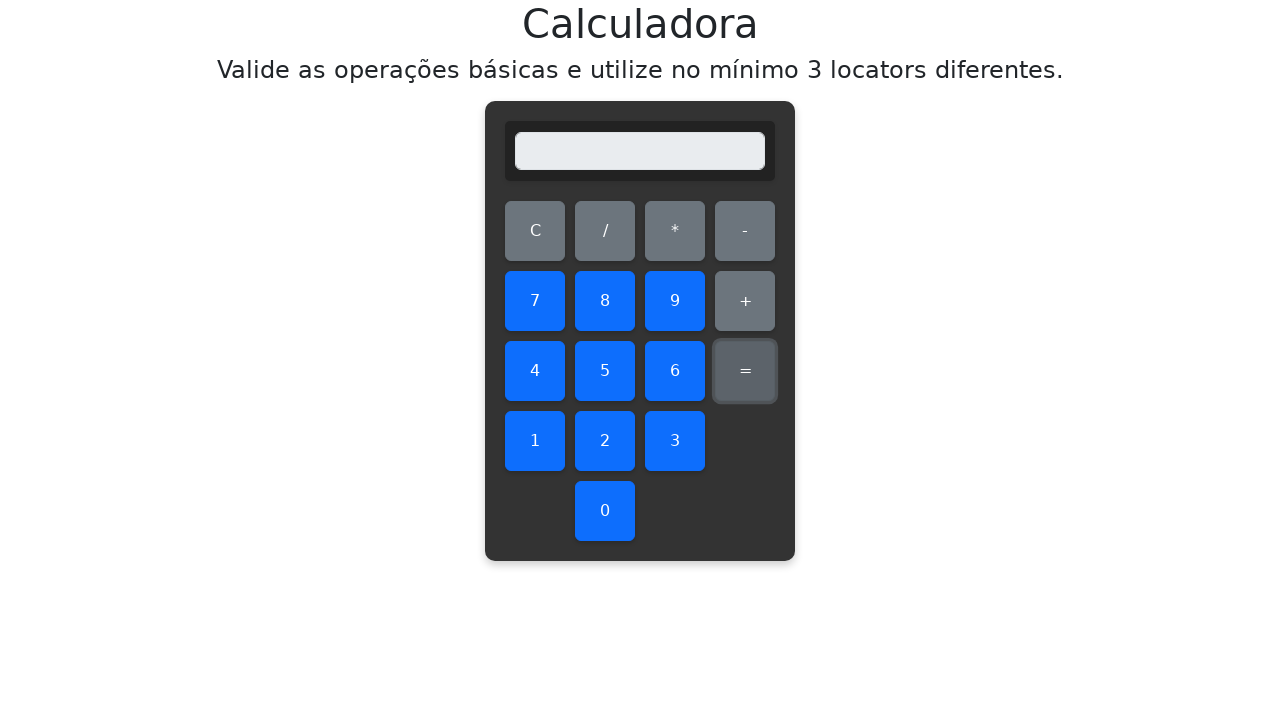

Clicked number 8 on calculator at (605, 301) on #eight
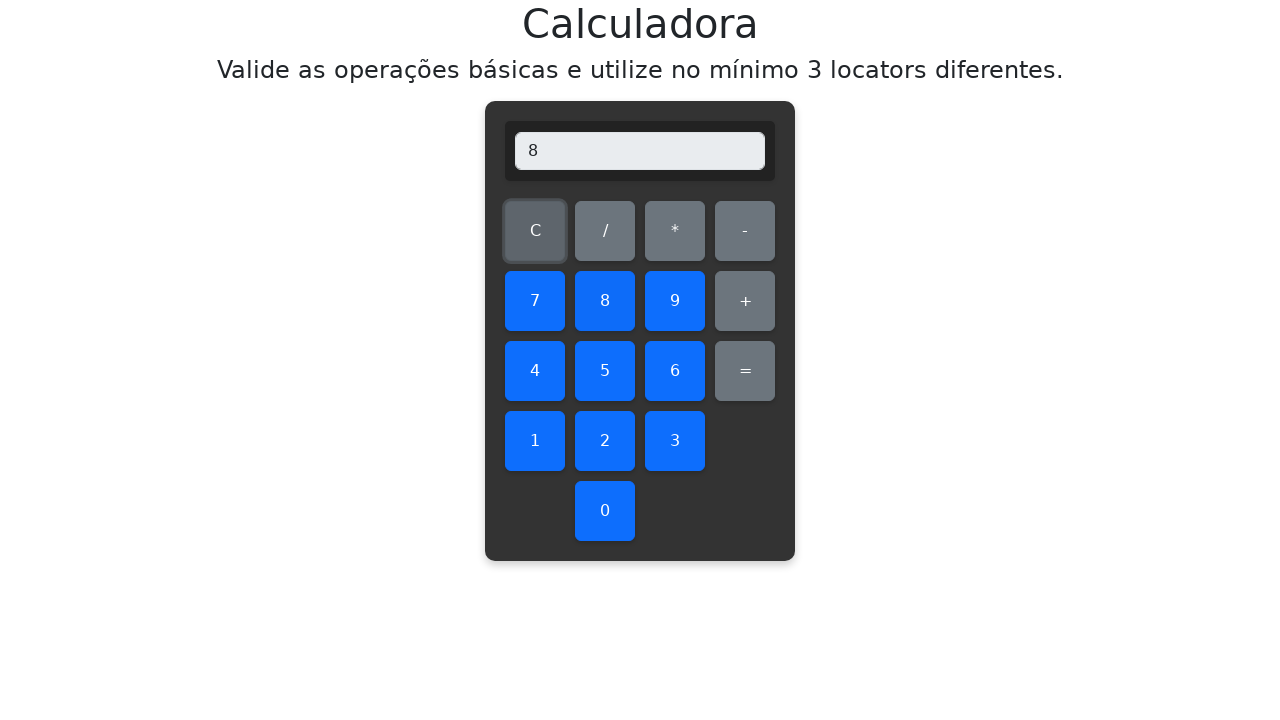

Clicked division operator at (605, 231) on #divide
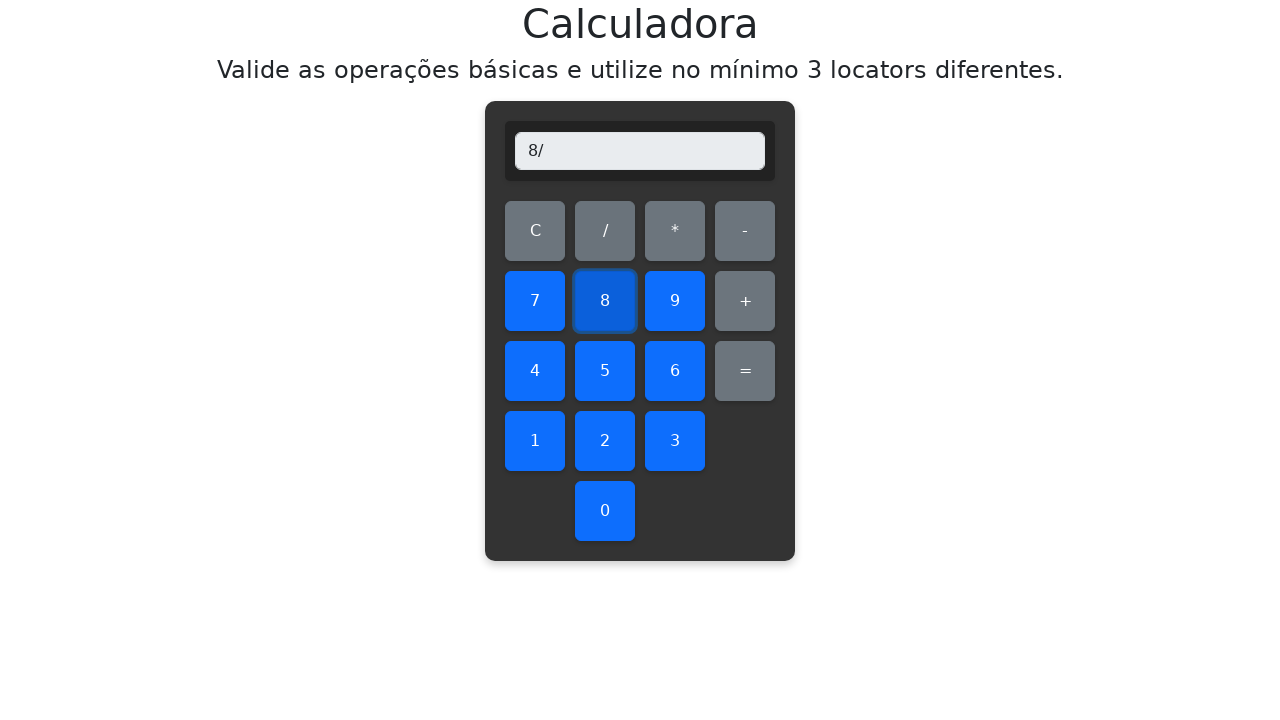

Clicked zero as divisor at (605, 511) on #zero
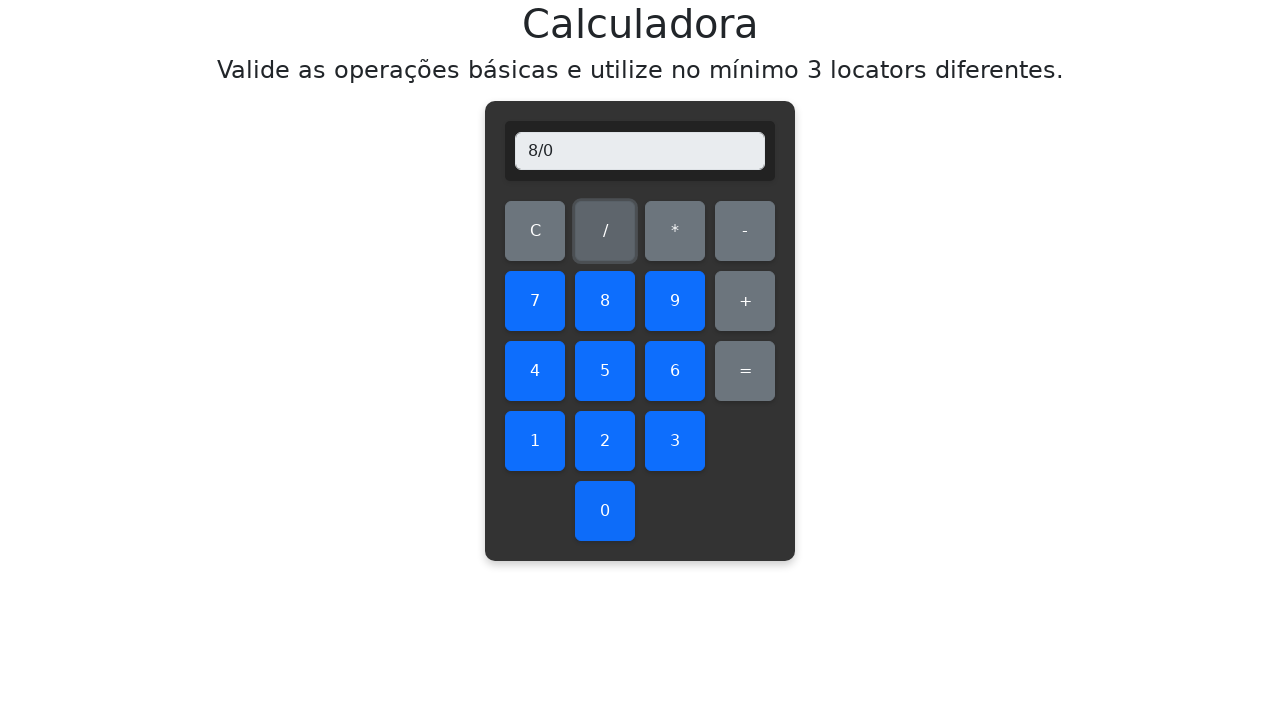

Clicked equals button to perform division by zero calculation at (745, 371) on #equals
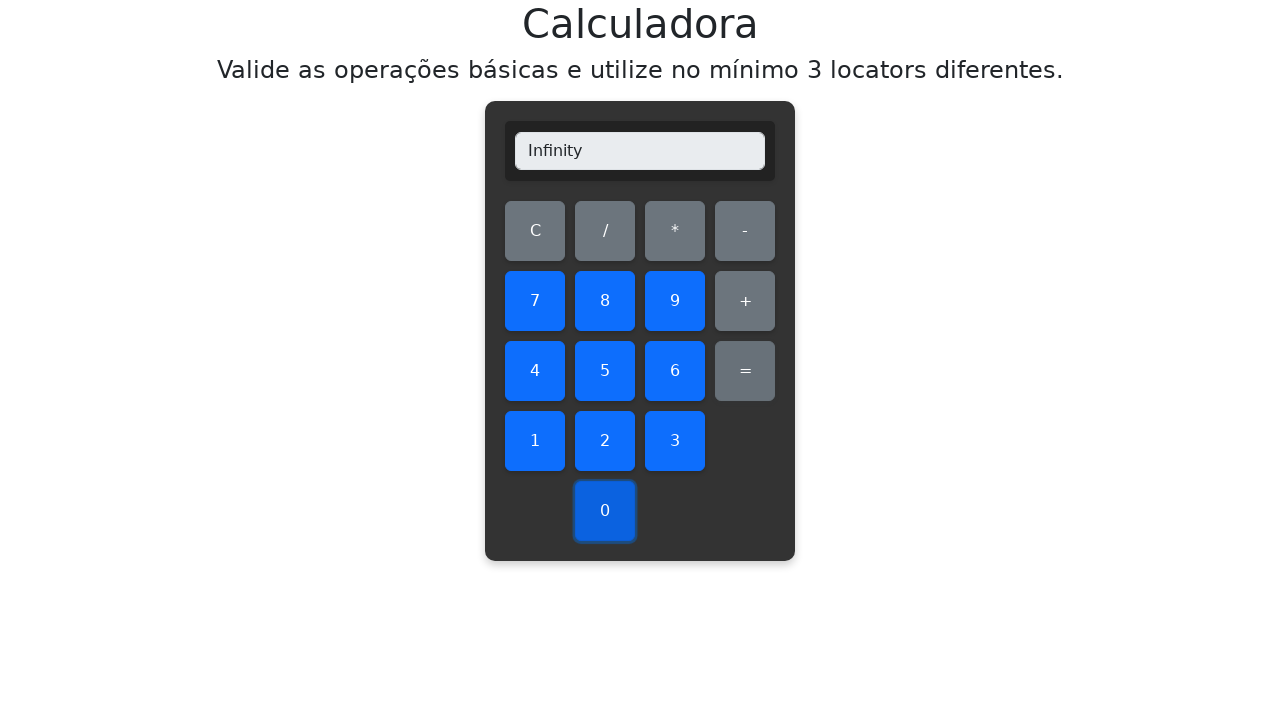

Verified display shows 'Infinity' for 8/0 operation
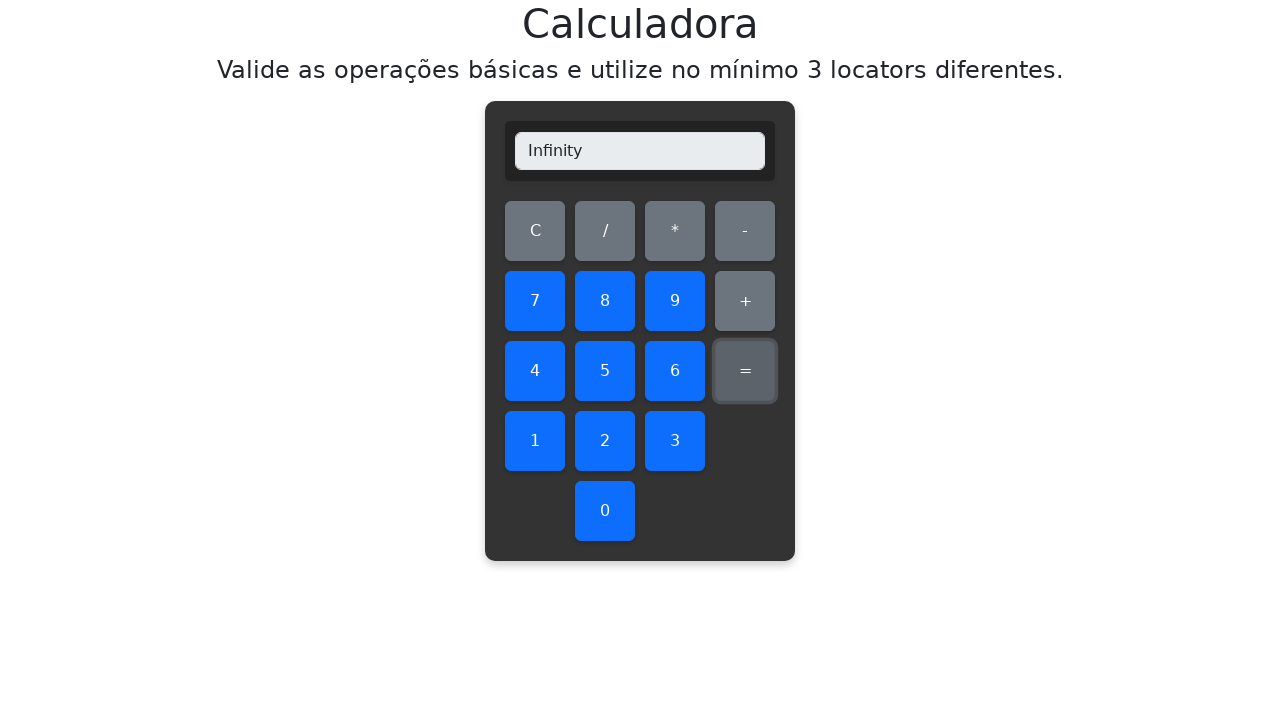

Assertion passed: 8 divided by 0 correctly displays Infinity
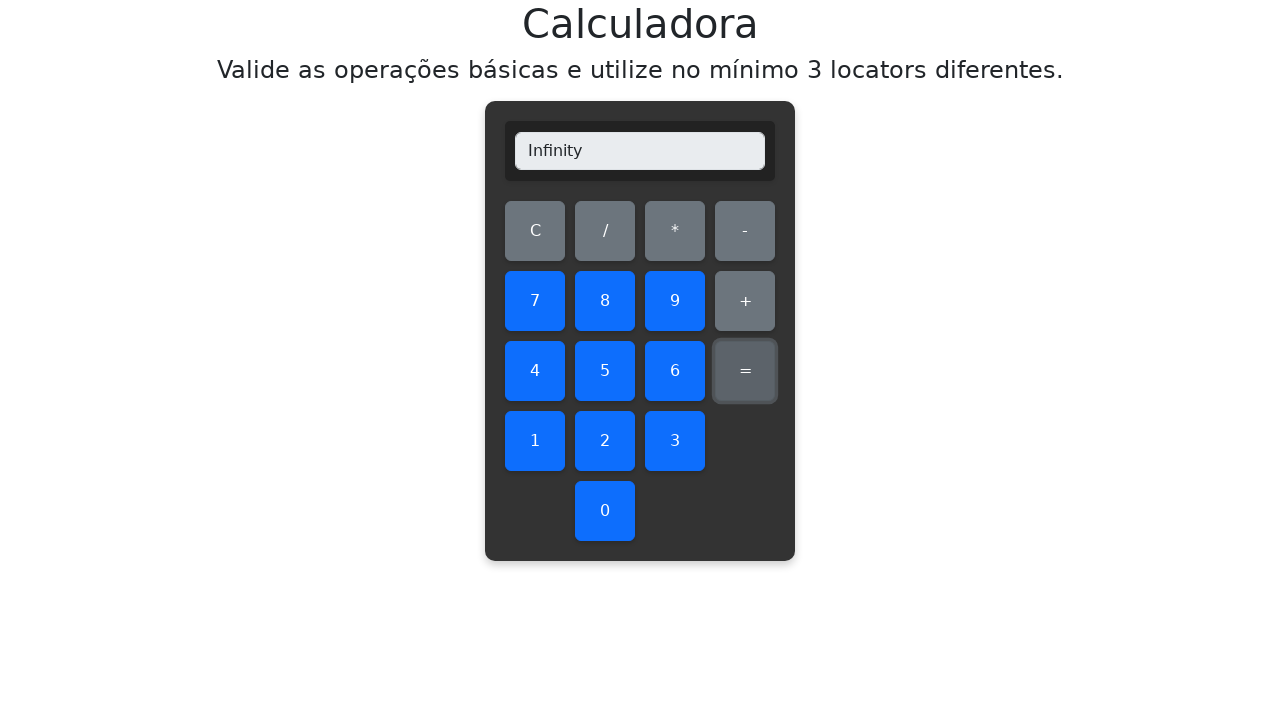

Clicked clear button to reset display at (535, 231) on #clear
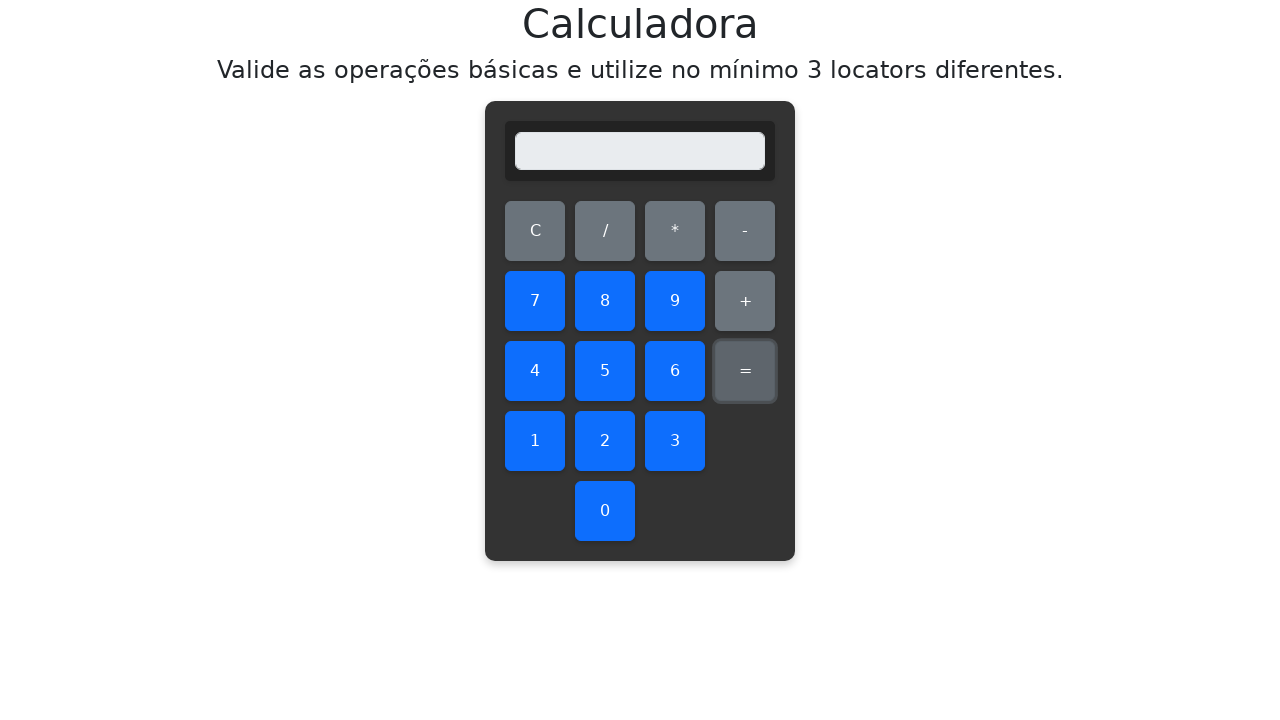

Clicked number 9 on calculator at (675, 301) on #nine
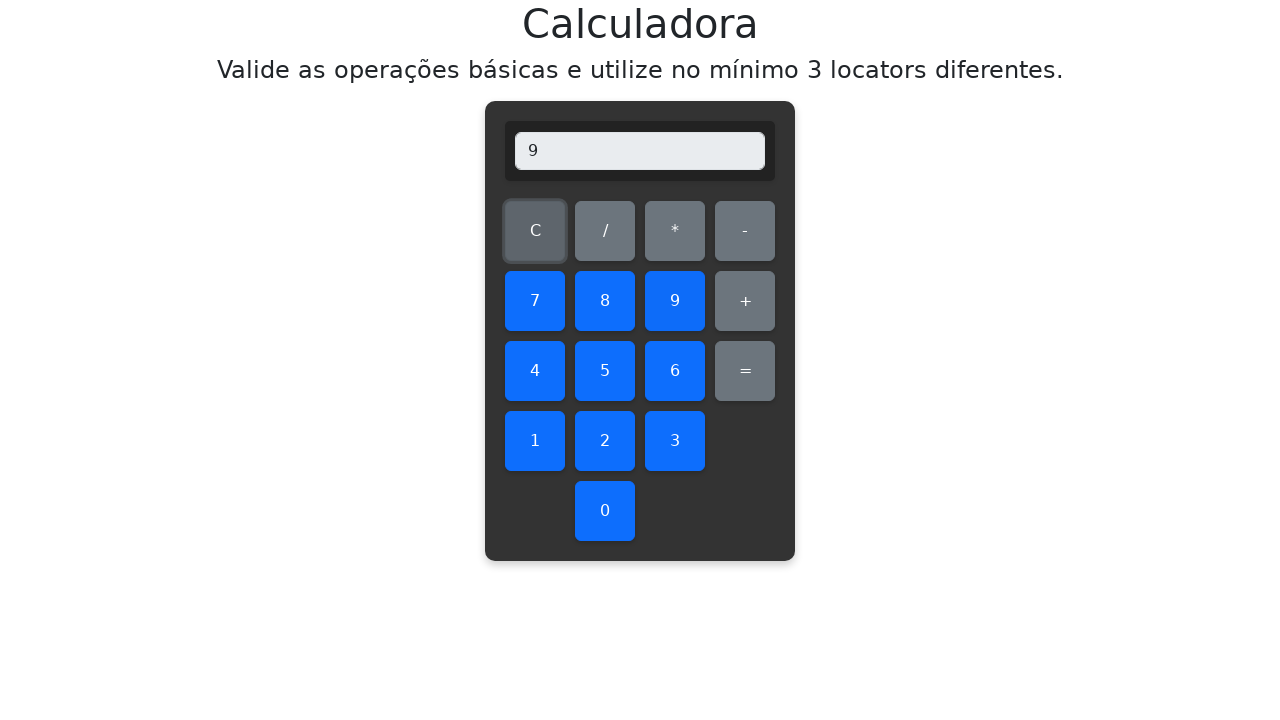

Clicked division operator at (605, 231) on #divide
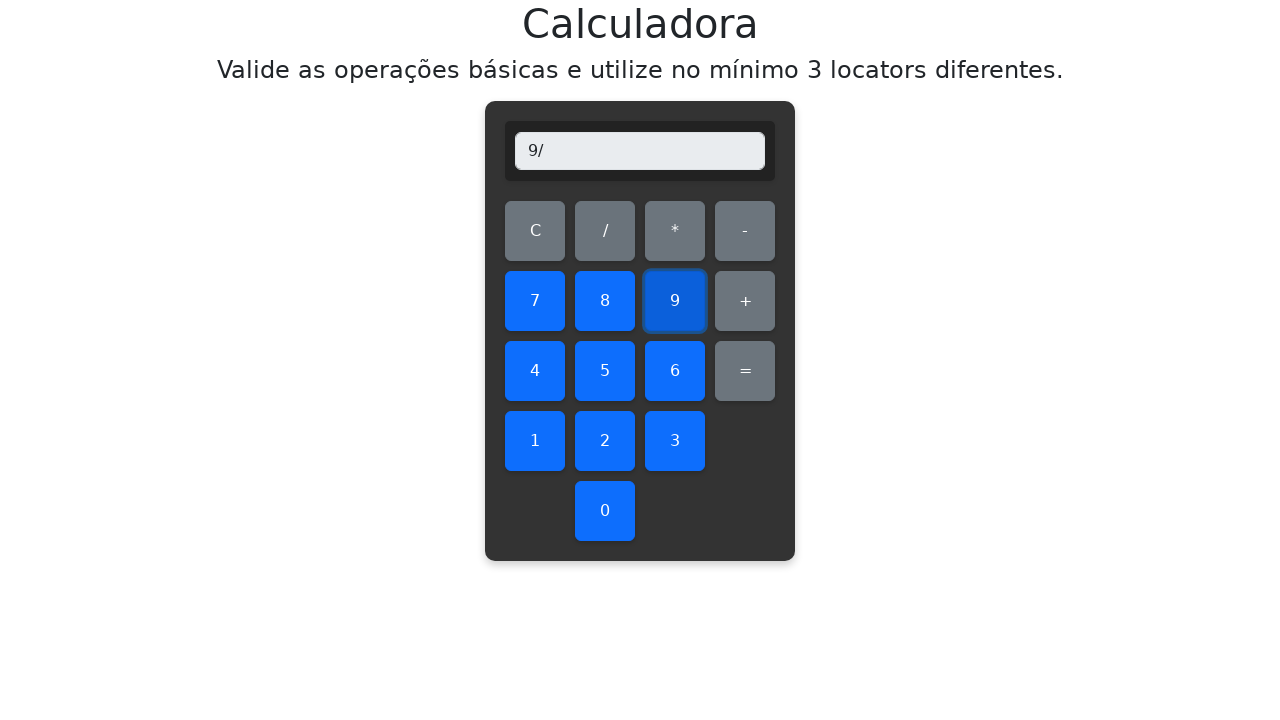

Clicked zero as divisor at (605, 511) on #zero
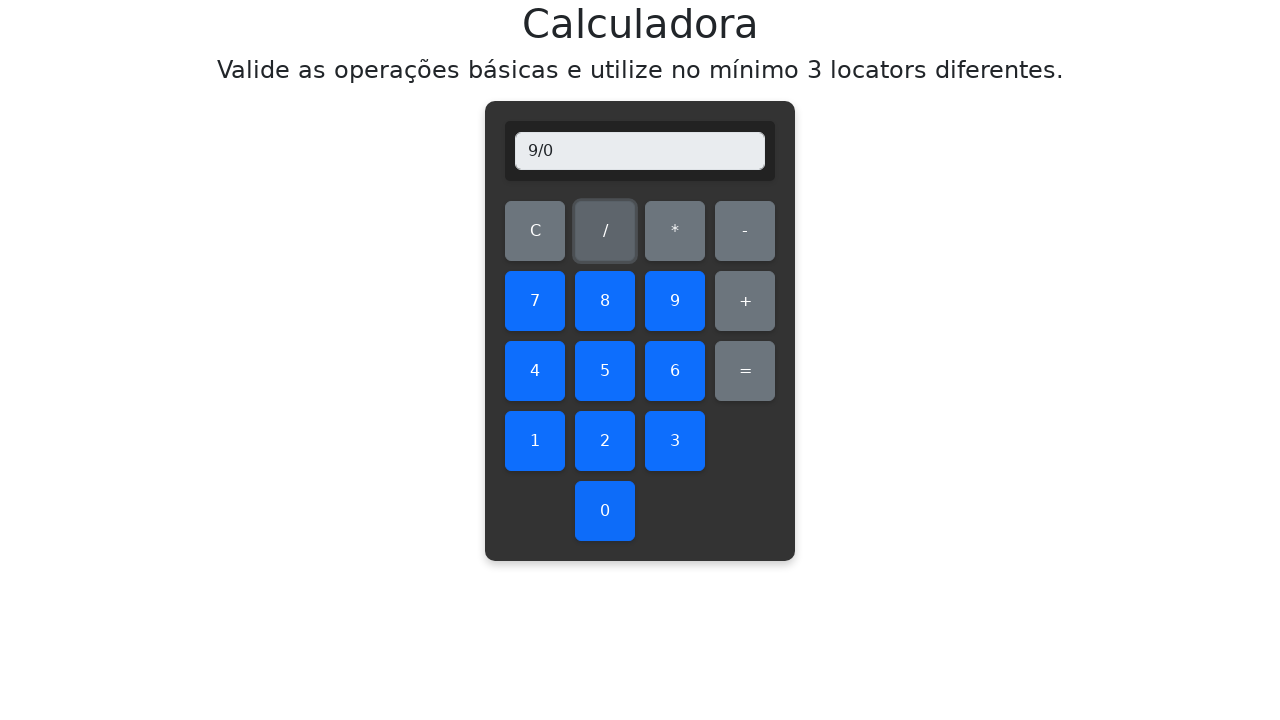

Clicked equals button to perform division by zero calculation at (745, 371) on #equals
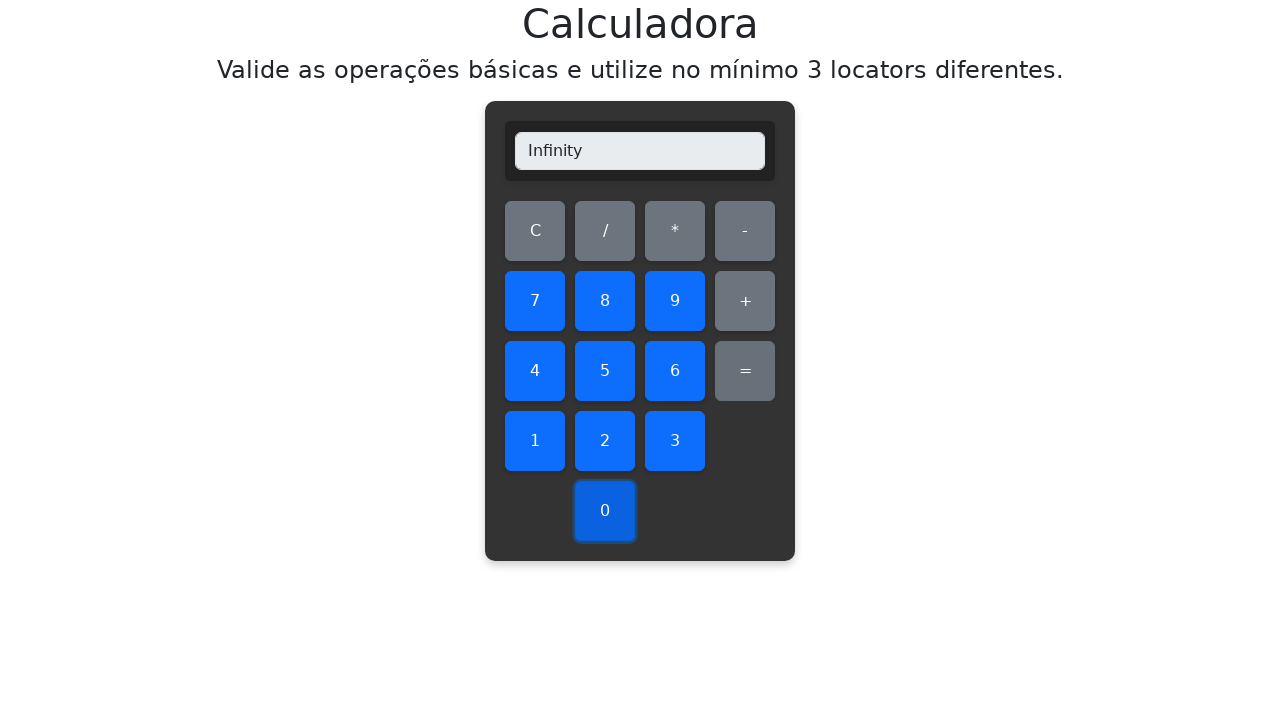

Verified display shows 'Infinity' for 9/0 operation
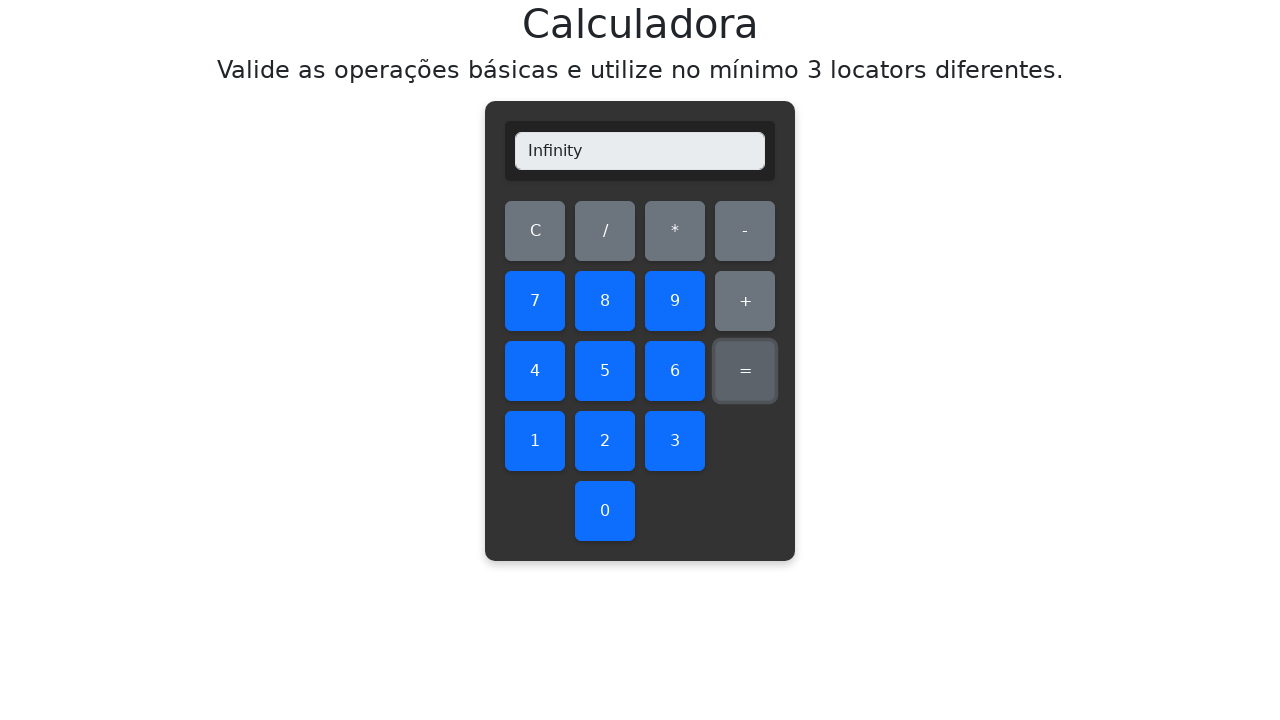

Assertion passed: 9 divided by 0 correctly displays Infinity
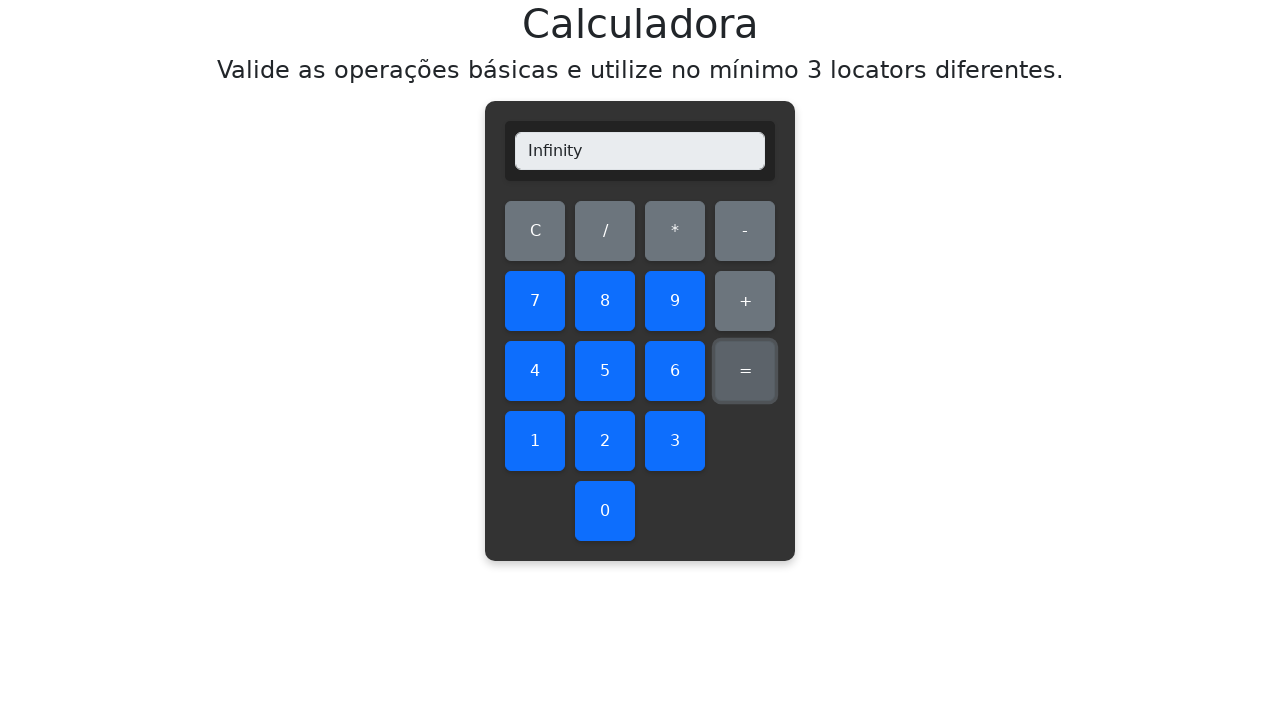

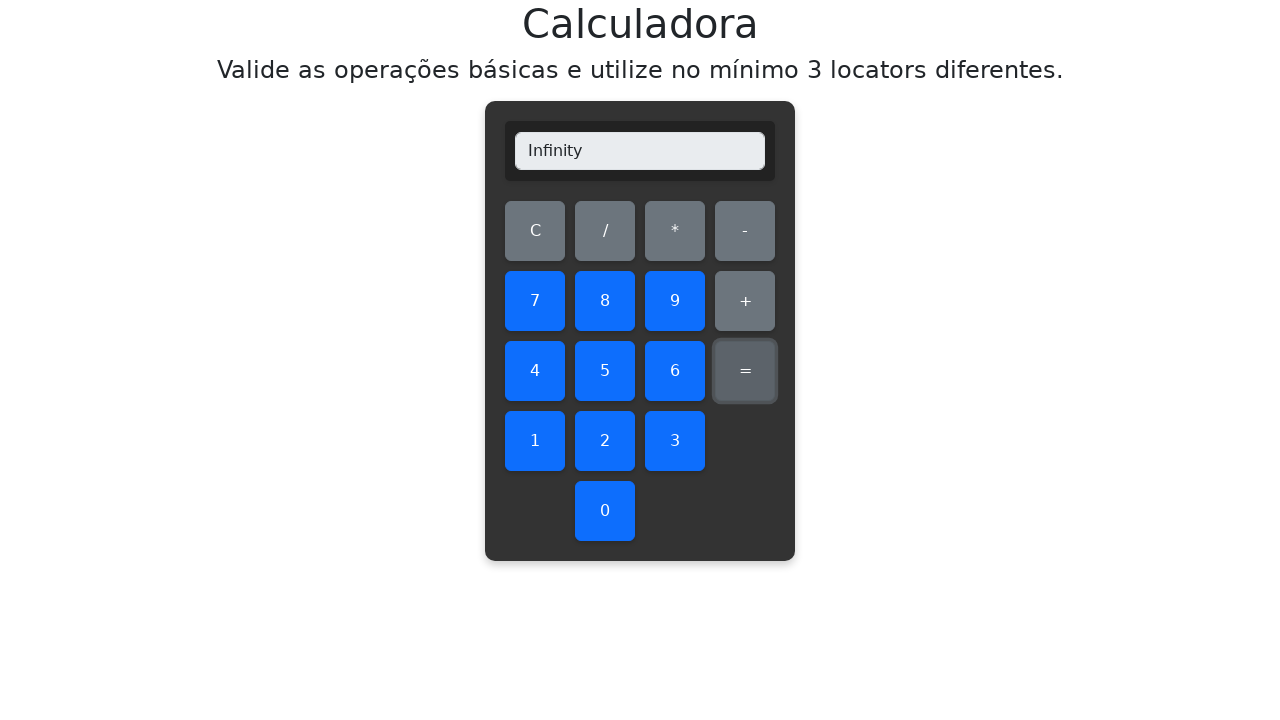